Tests a bubble-clicking game by repeatedly clicking on bubble elements as they appear and verifying the score counter increments correctly

Starting URL: https://task1-bvckdxdkxw.now.sh/

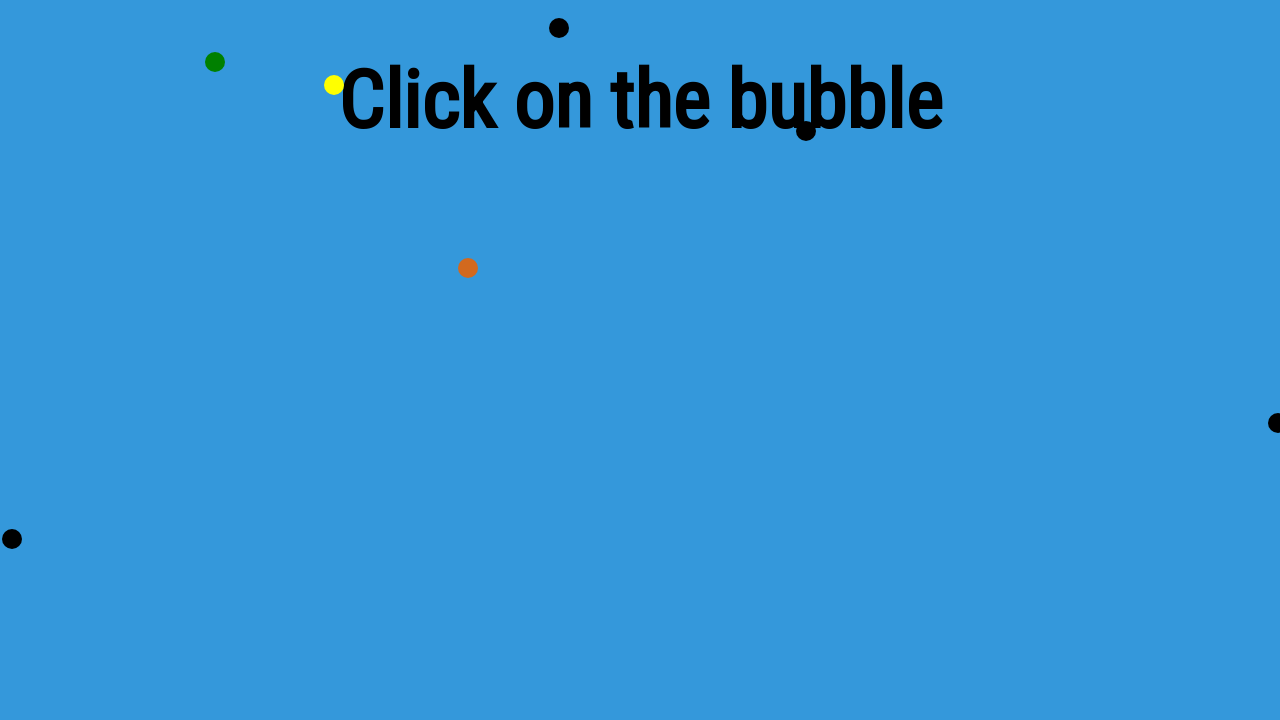

Navigated to bubble clicking game at https://task1-bvckdxdkxw.now.sh/
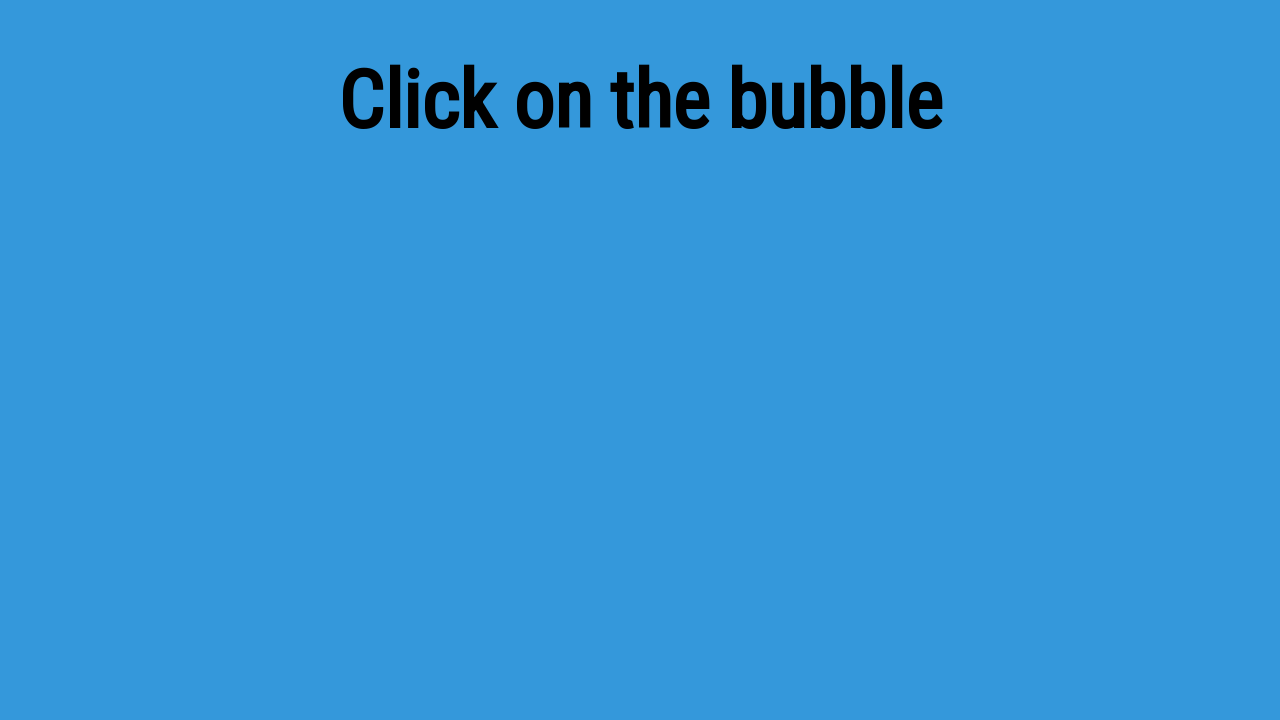

Bubble element appeared (iteration 1)
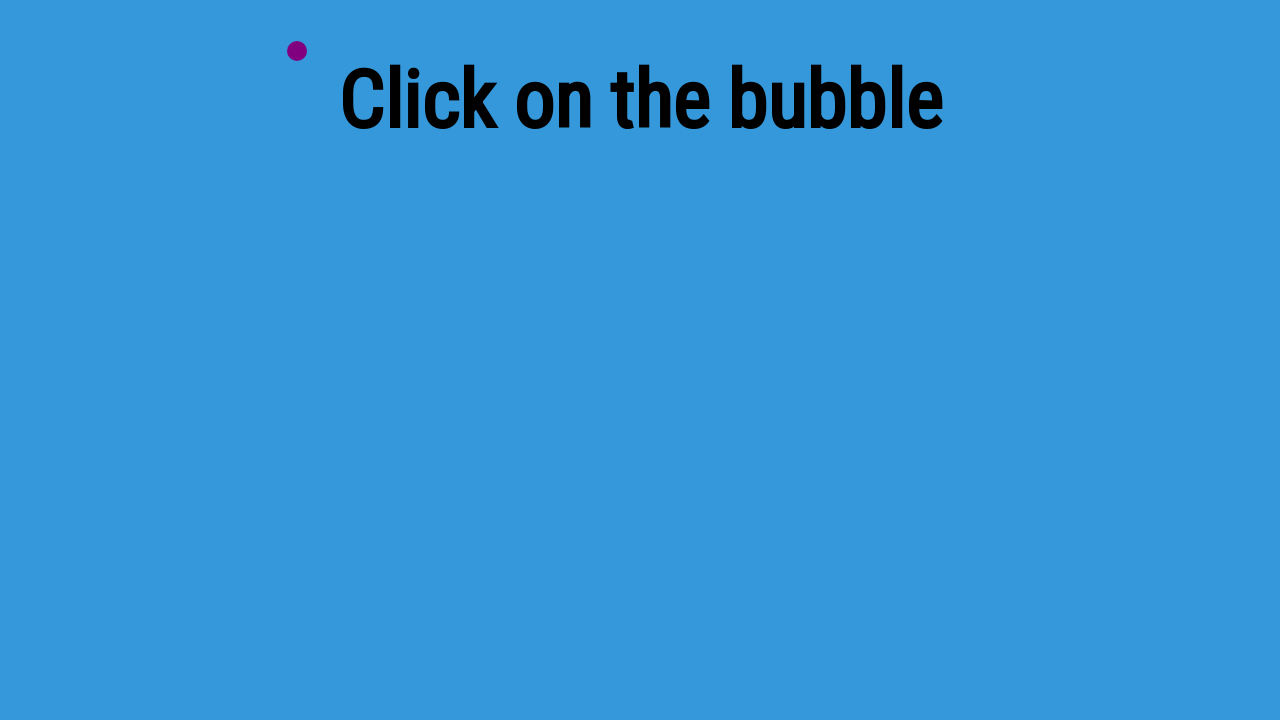

Clicked on bubble (click #1)
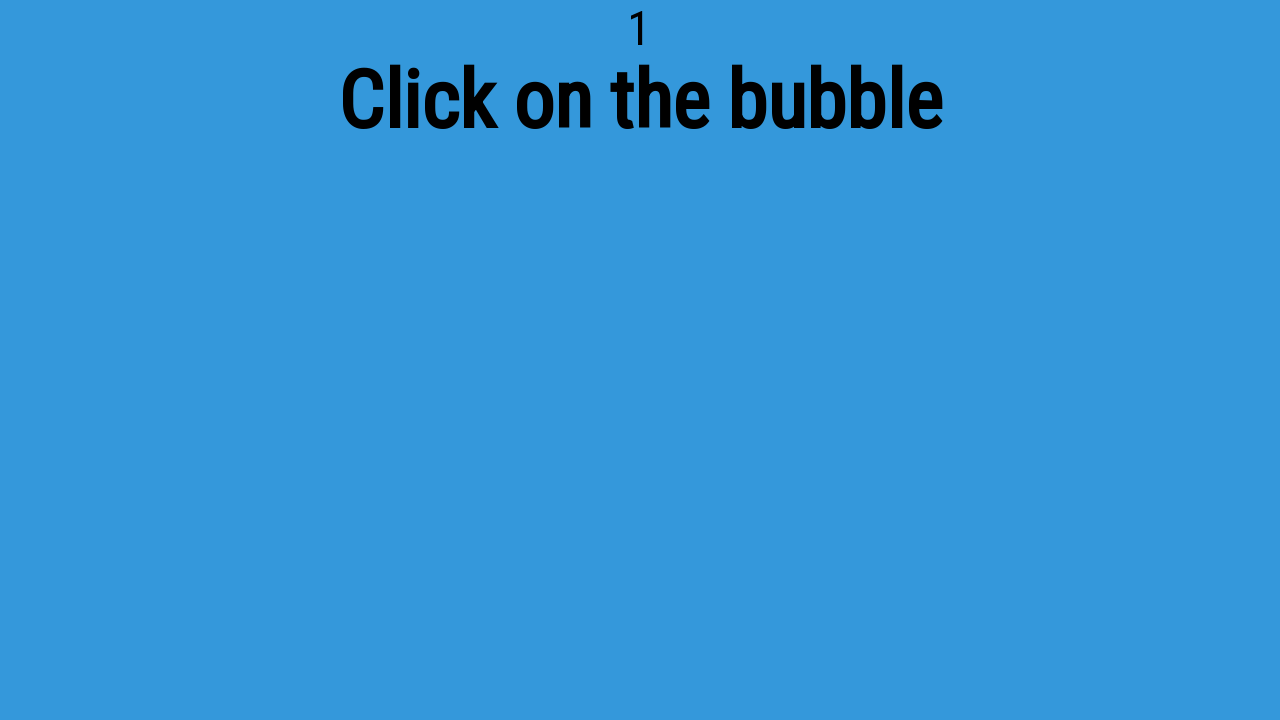

Retrieved score text: 1
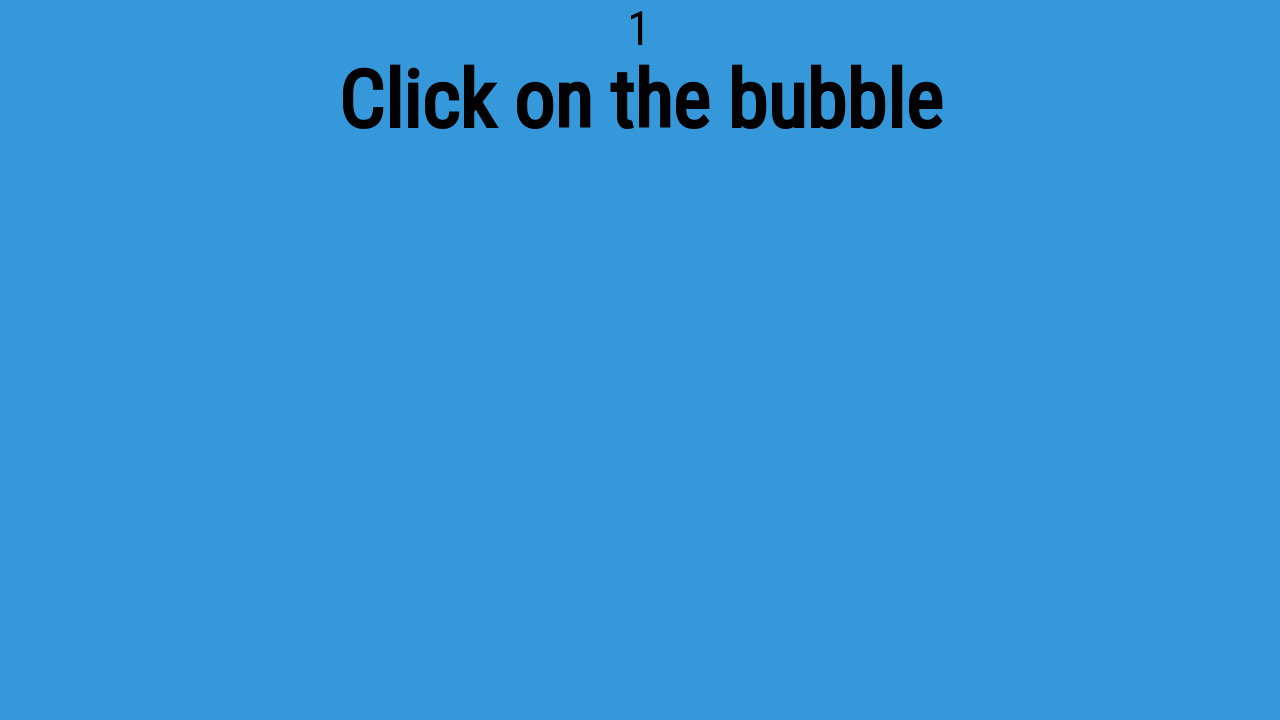

Verified score is correct: 1 == 1
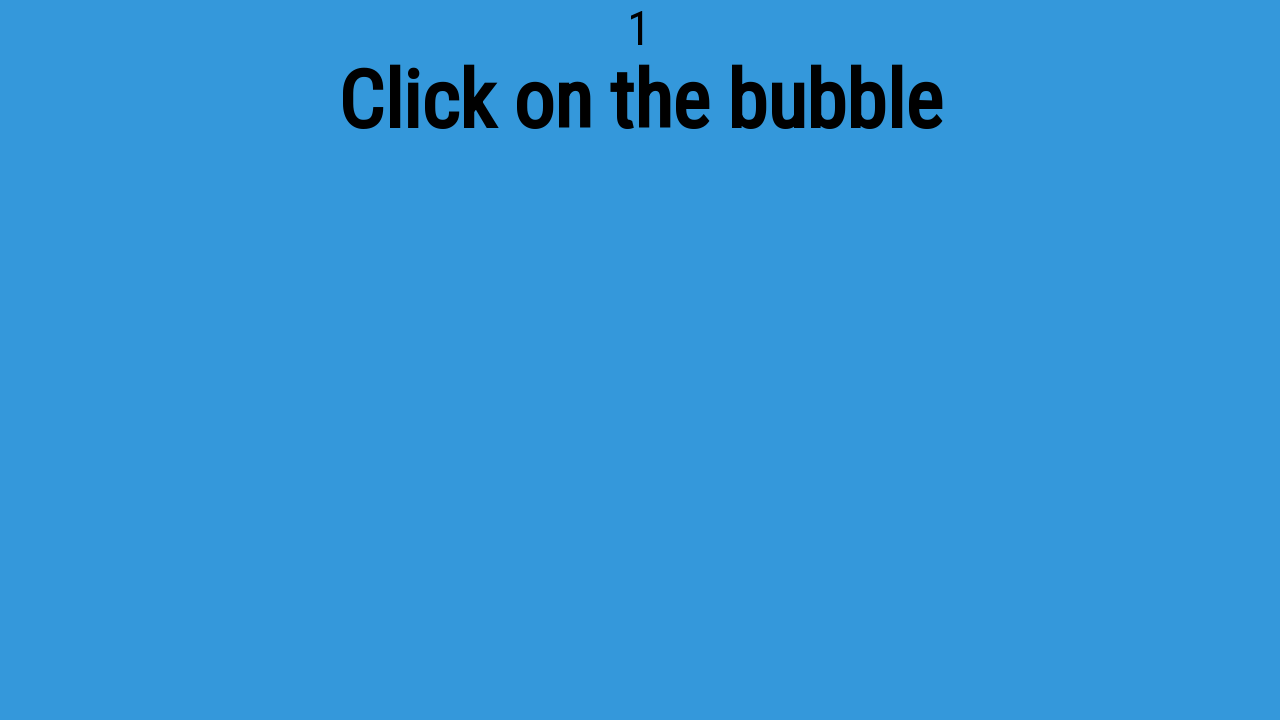

Bubble element appeared (iteration 2)
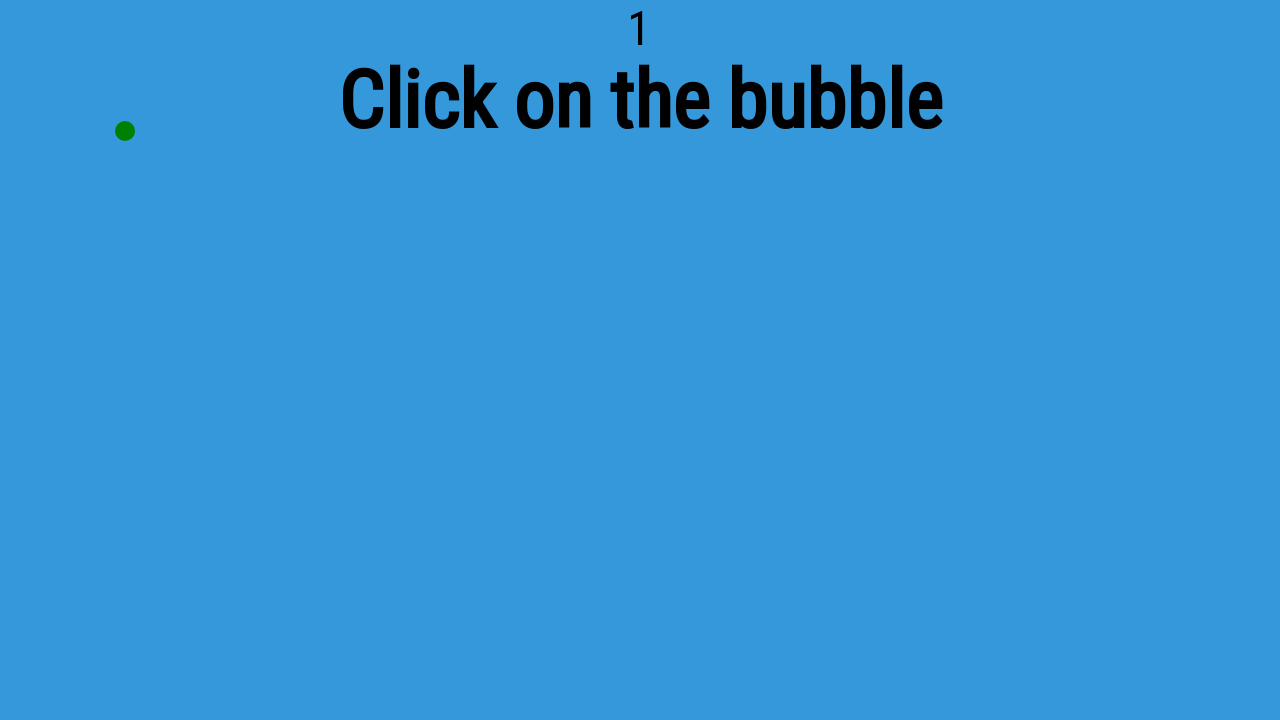

Clicked on bubble (click #2)
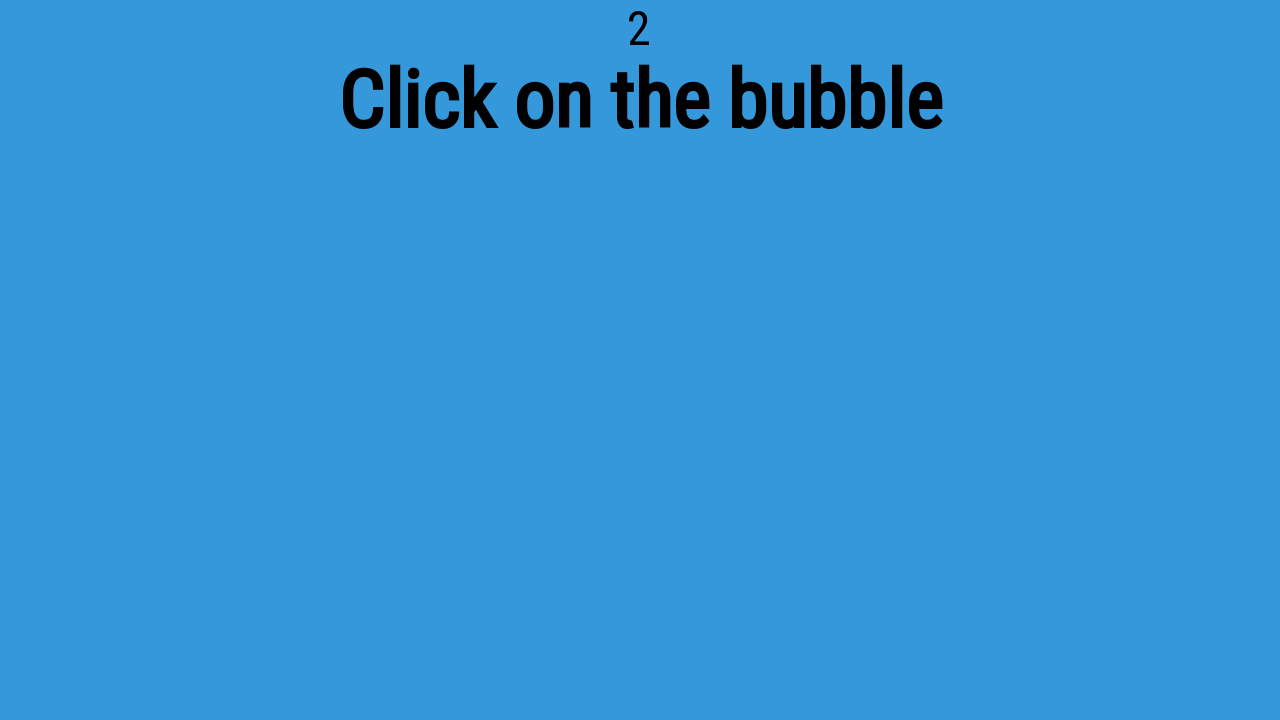

Retrieved score text: 2
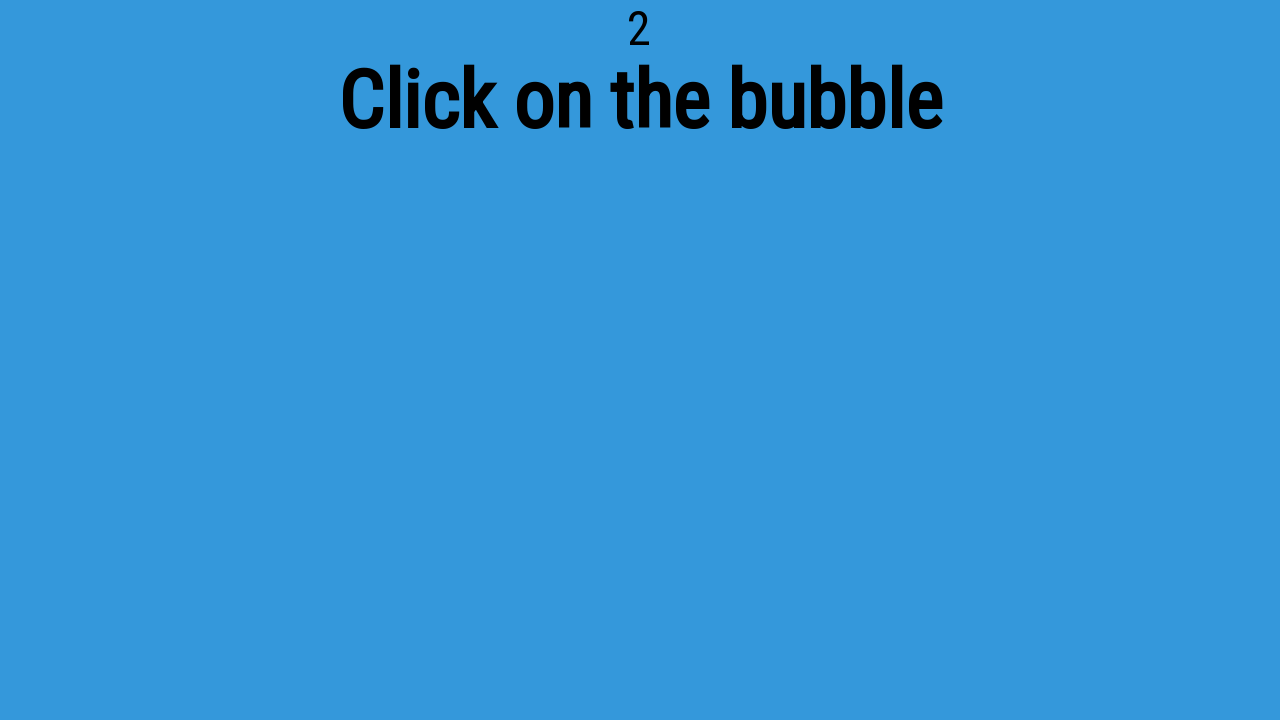

Verified score is correct: 2 == 2
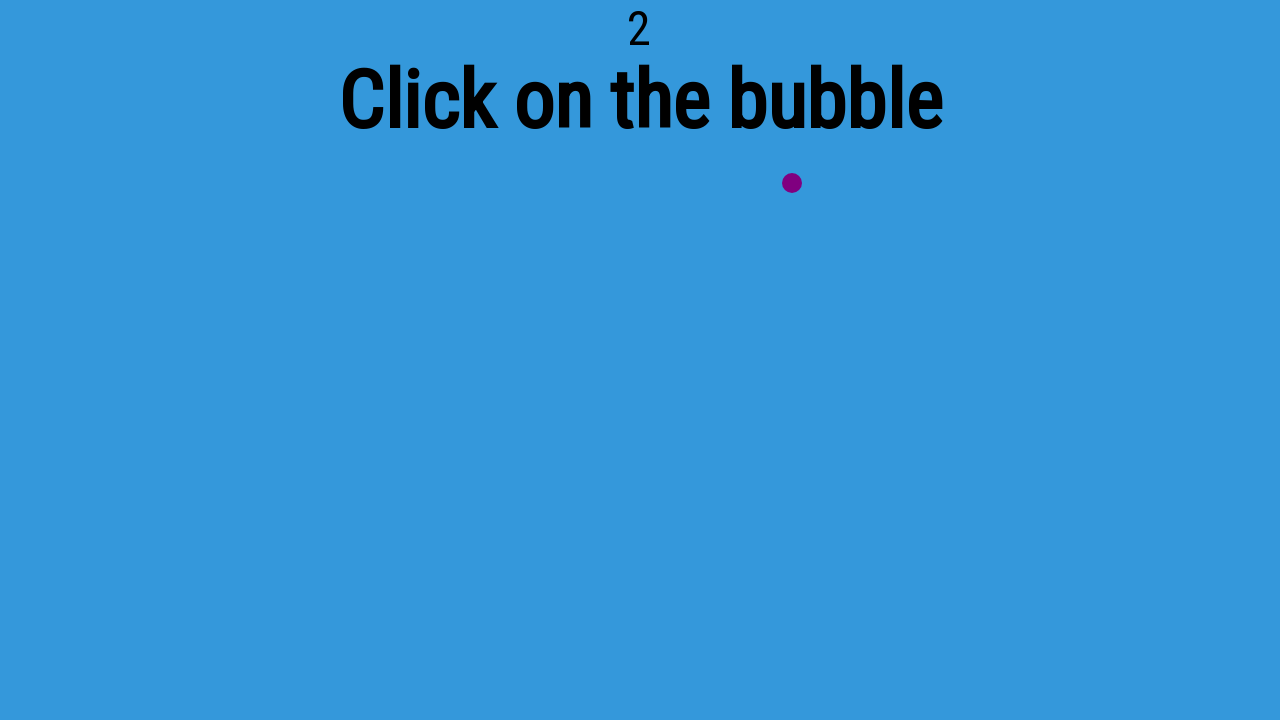

Bubble element appeared (iteration 3)
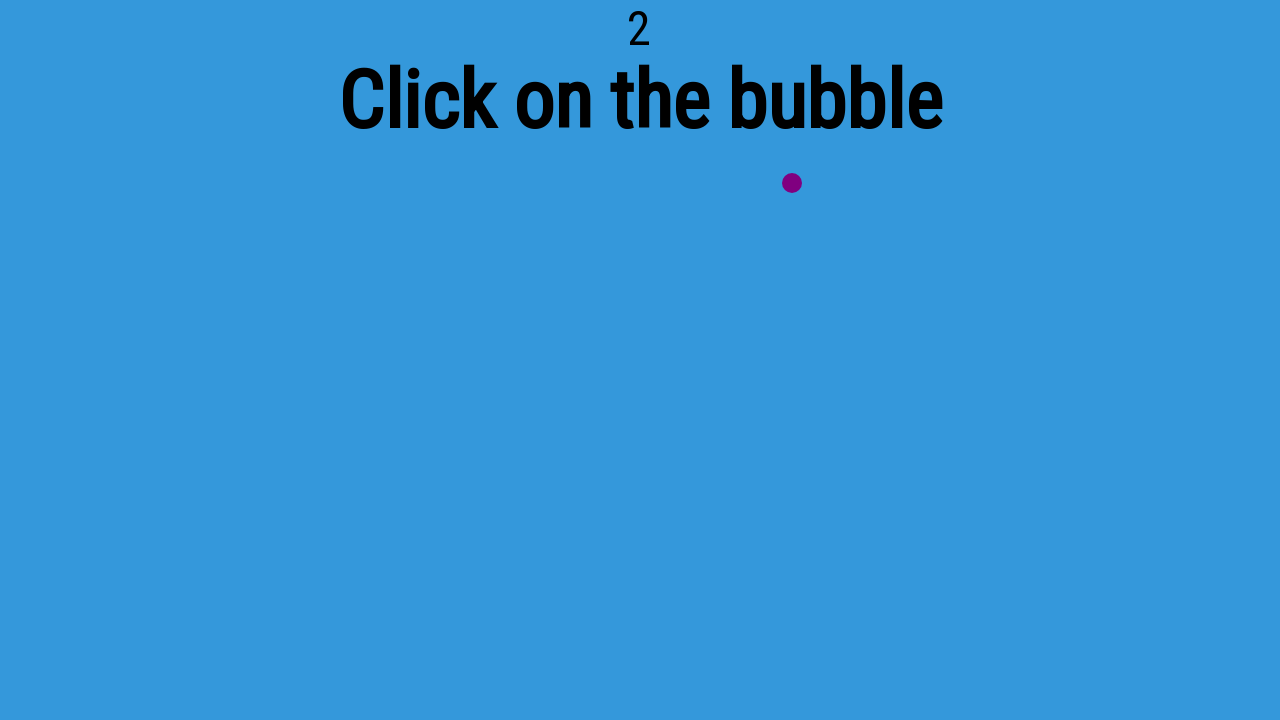

Clicked on bubble (click #3)
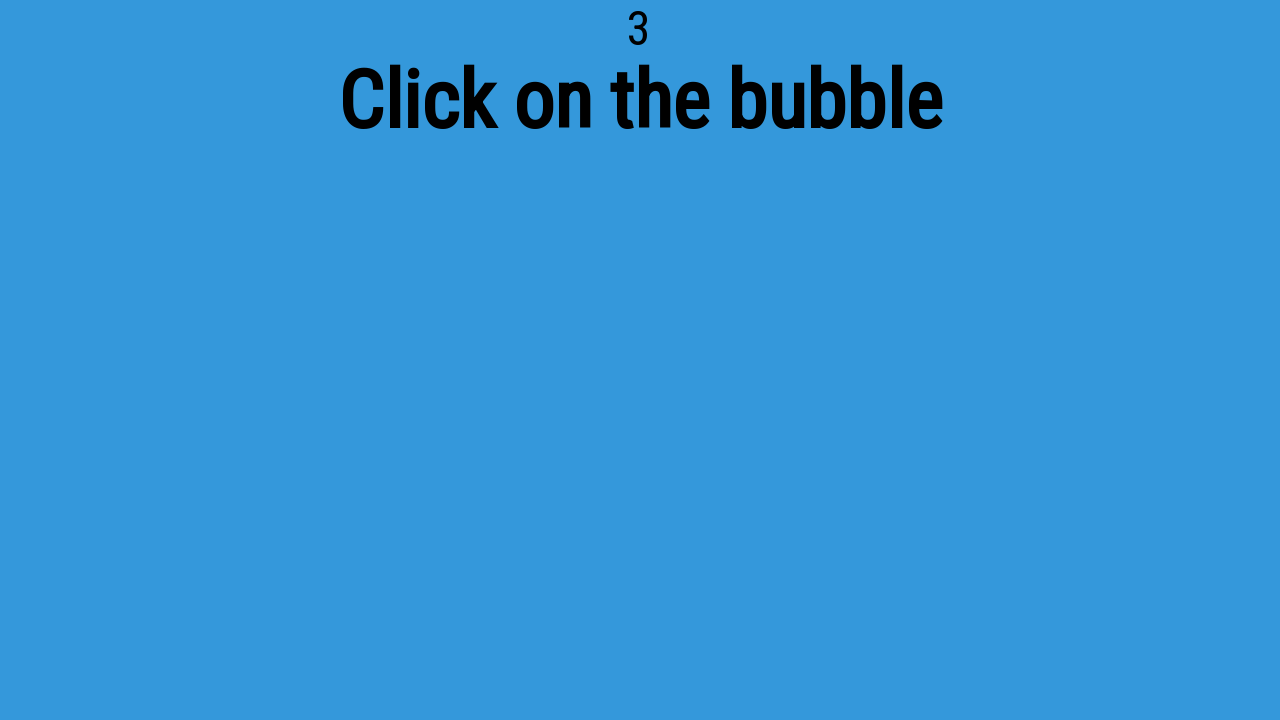

Retrieved score text: 3
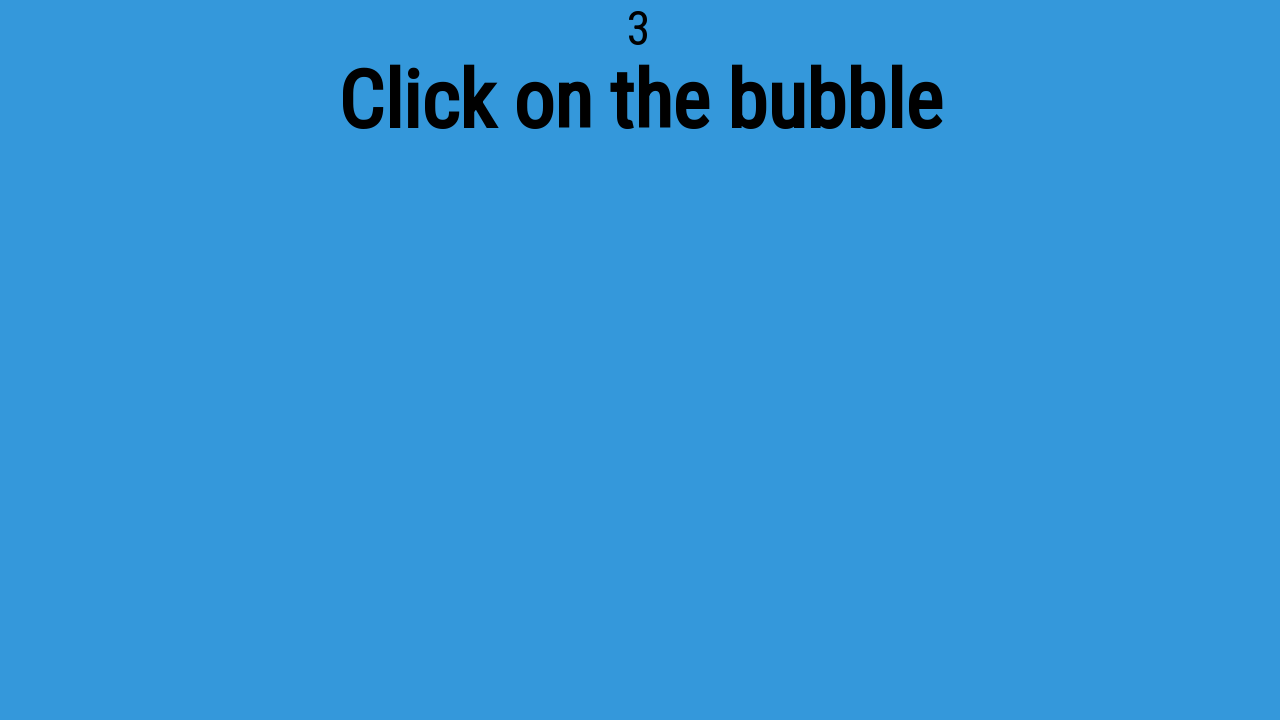

Verified score is correct: 3 == 3
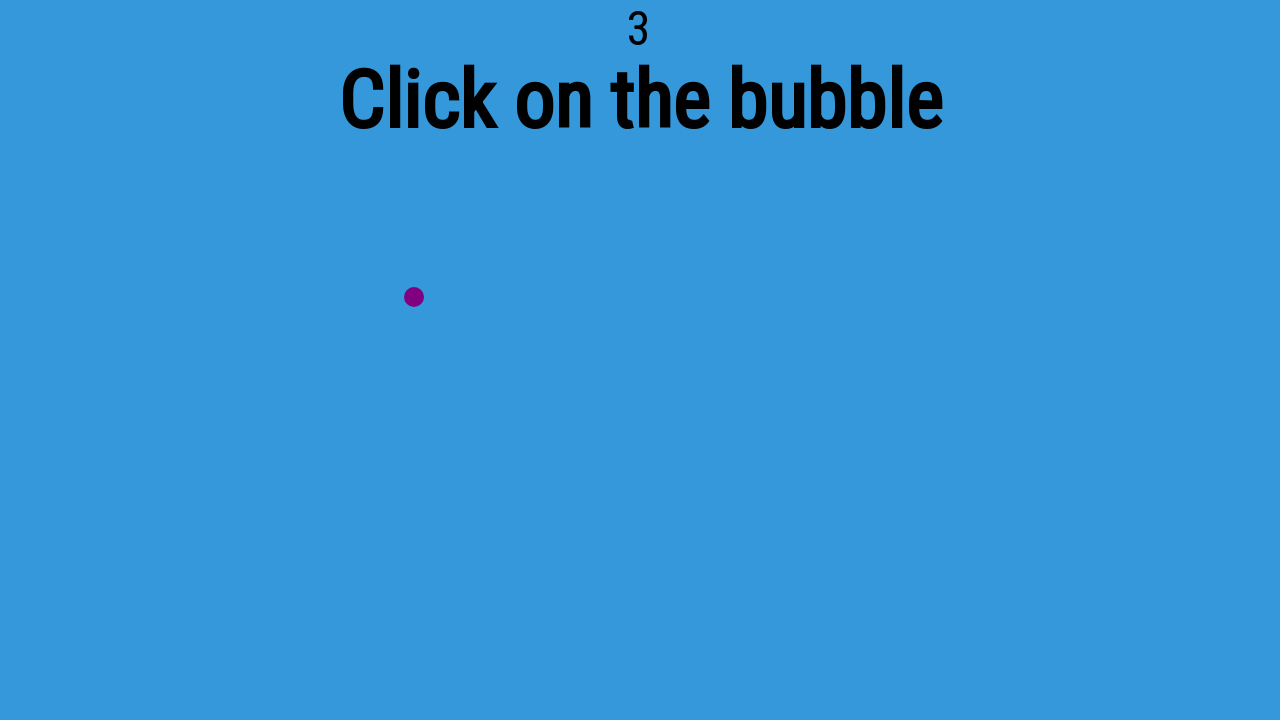

Bubble element appeared (iteration 4)
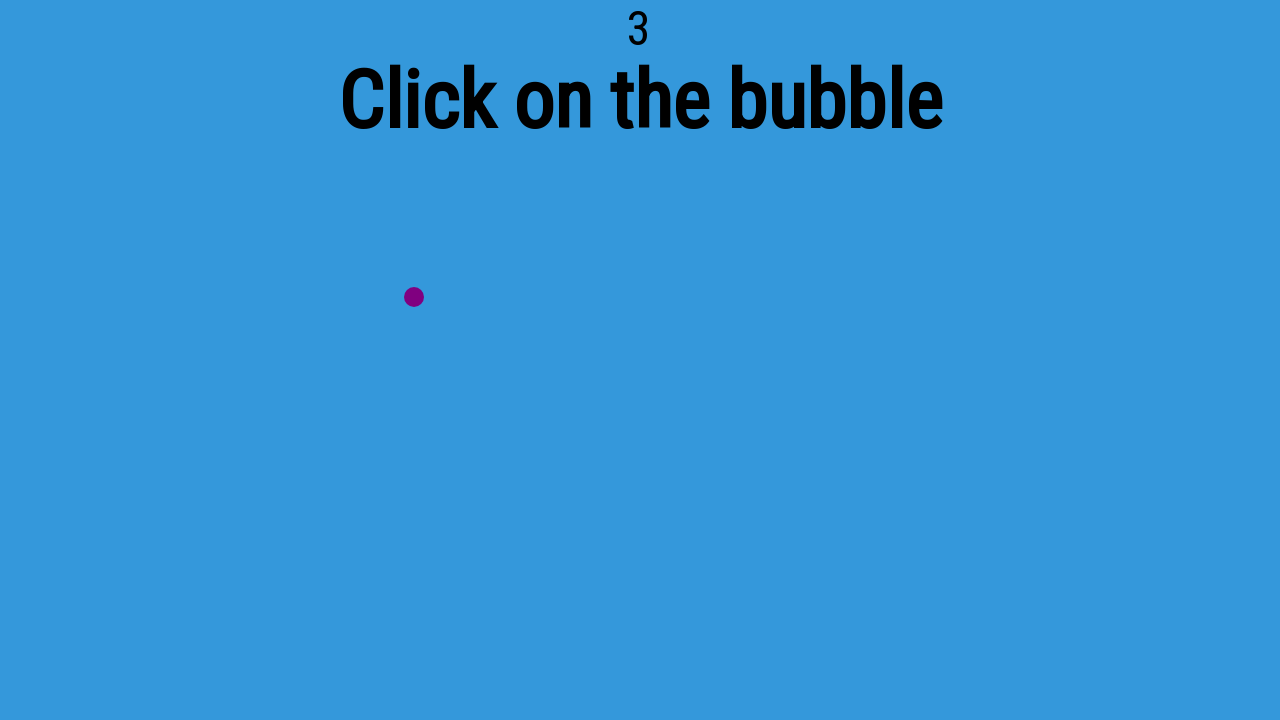

Clicked on bubble (click #4)
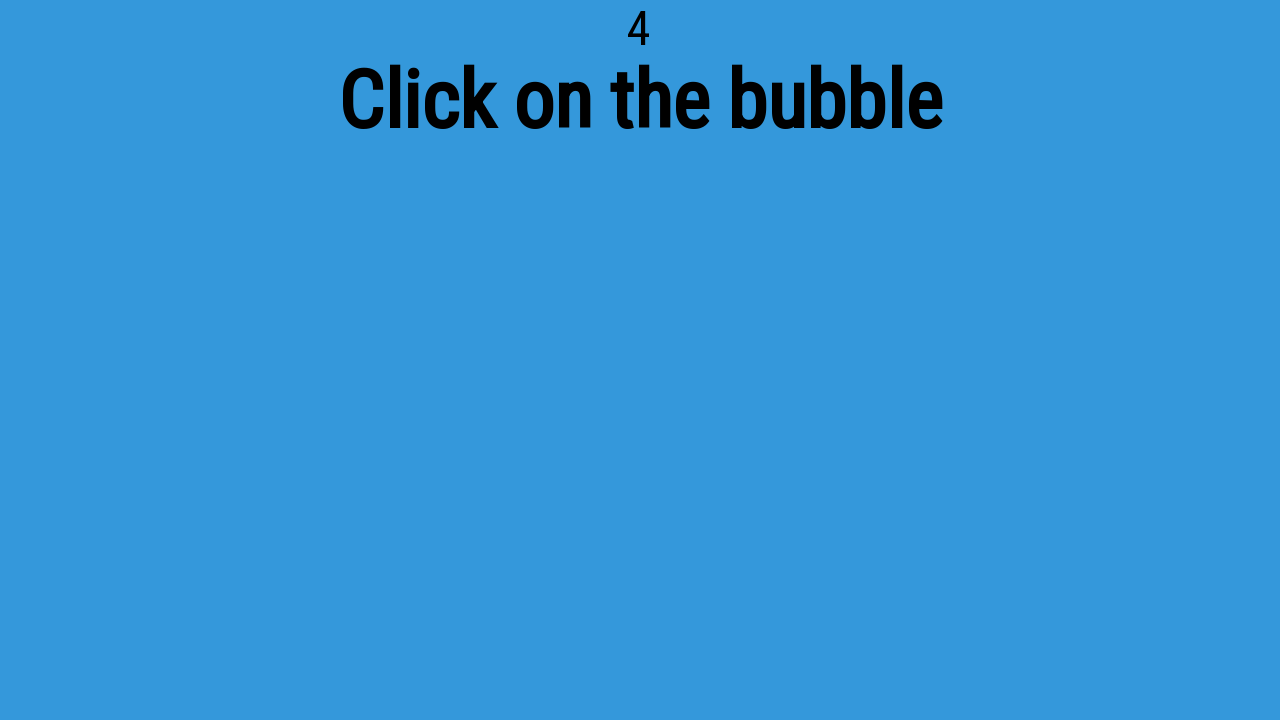

Retrieved score text: 4
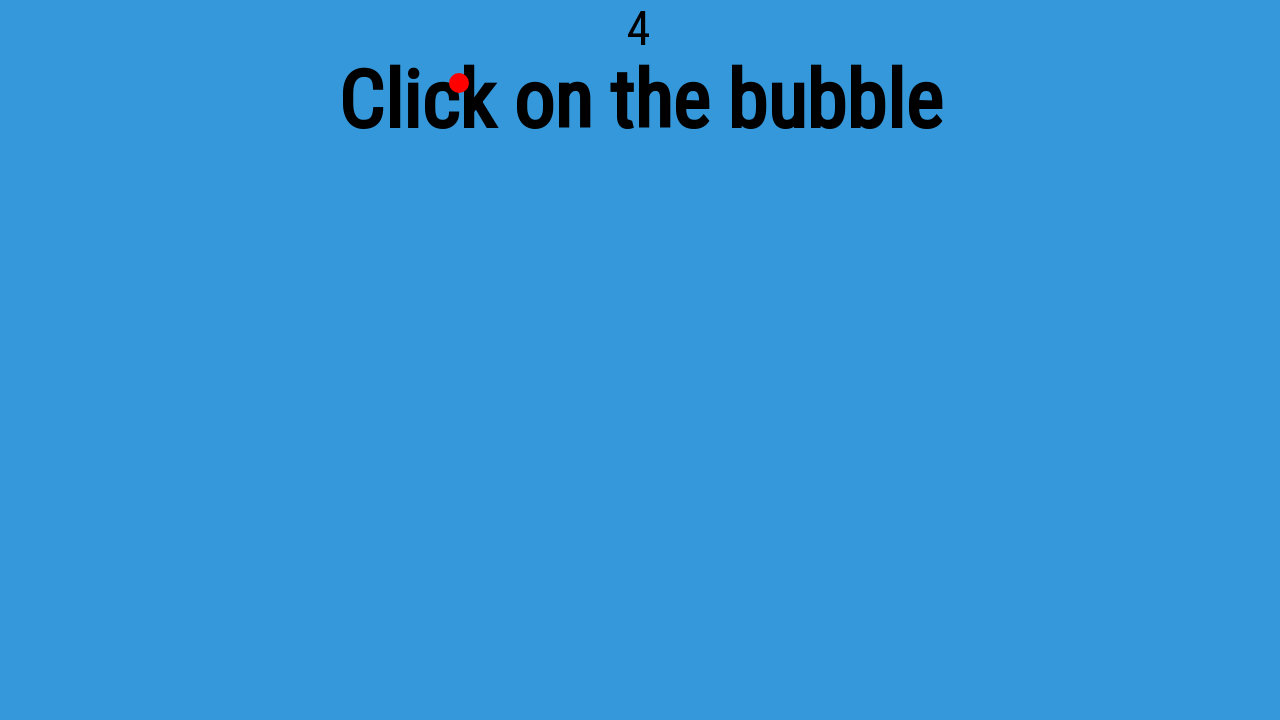

Verified score is correct: 4 == 4
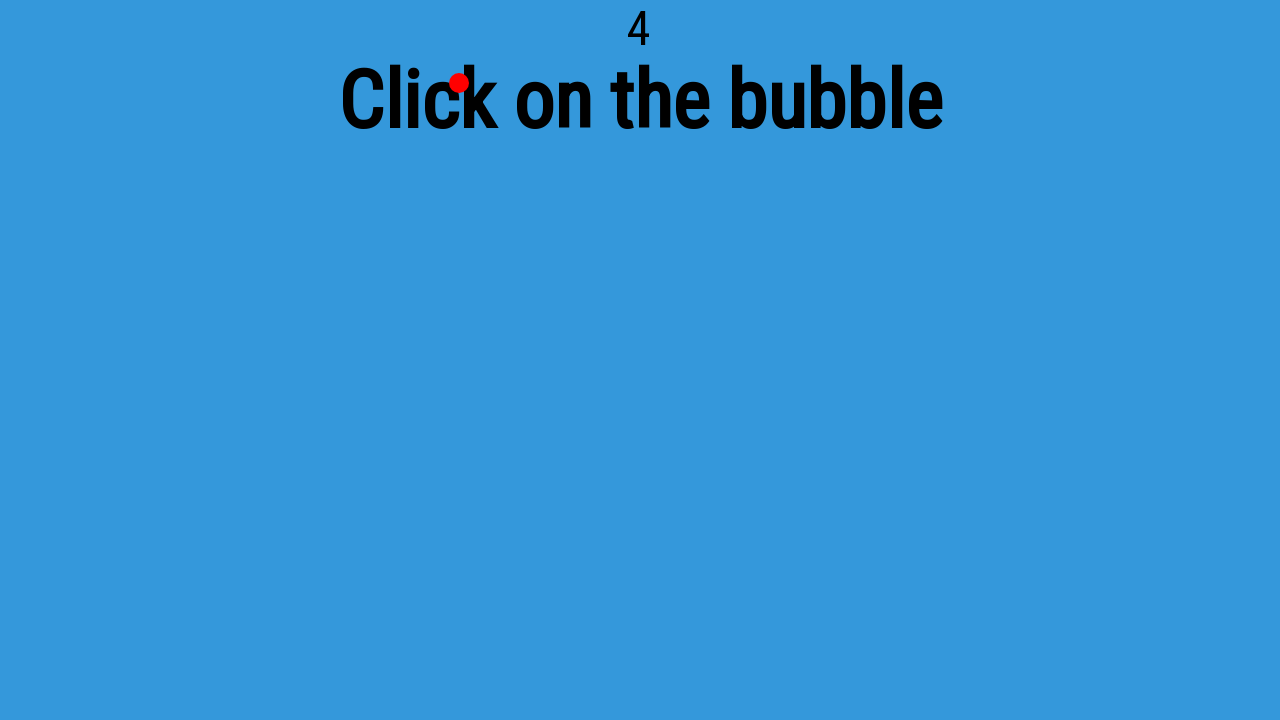

Bubble element appeared (iteration 5)
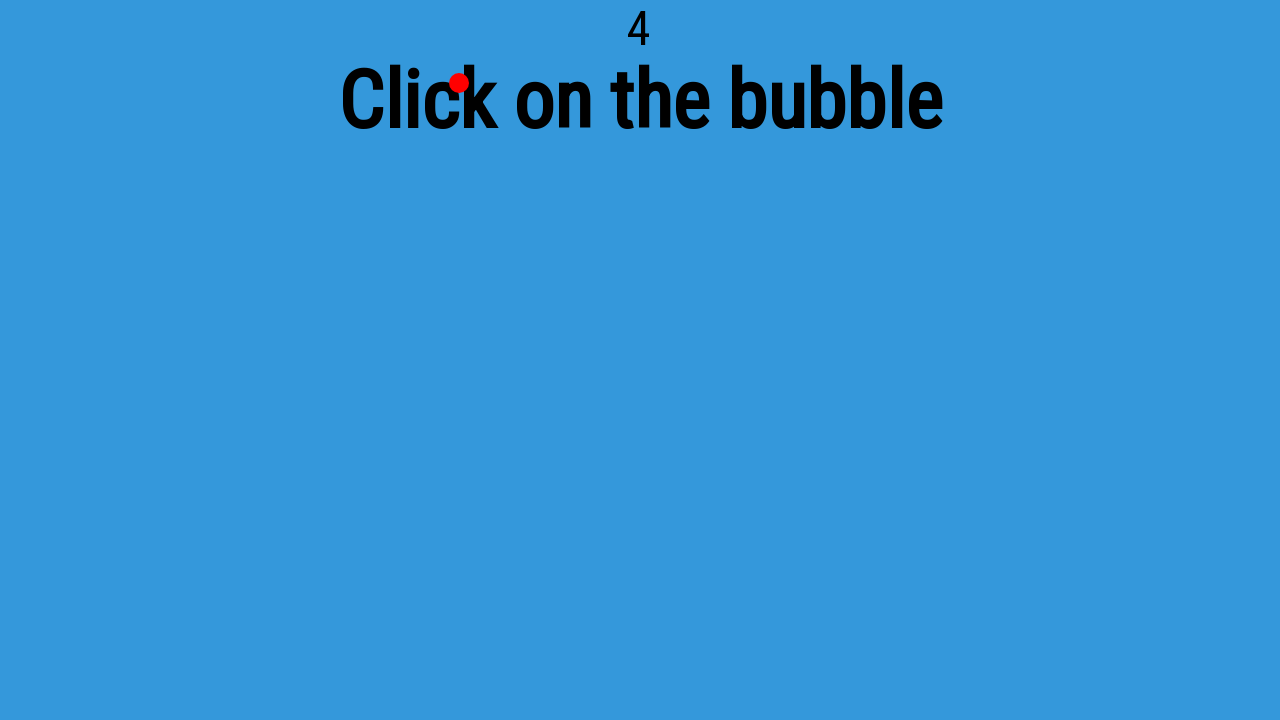

Clicked on bubble (click #5)
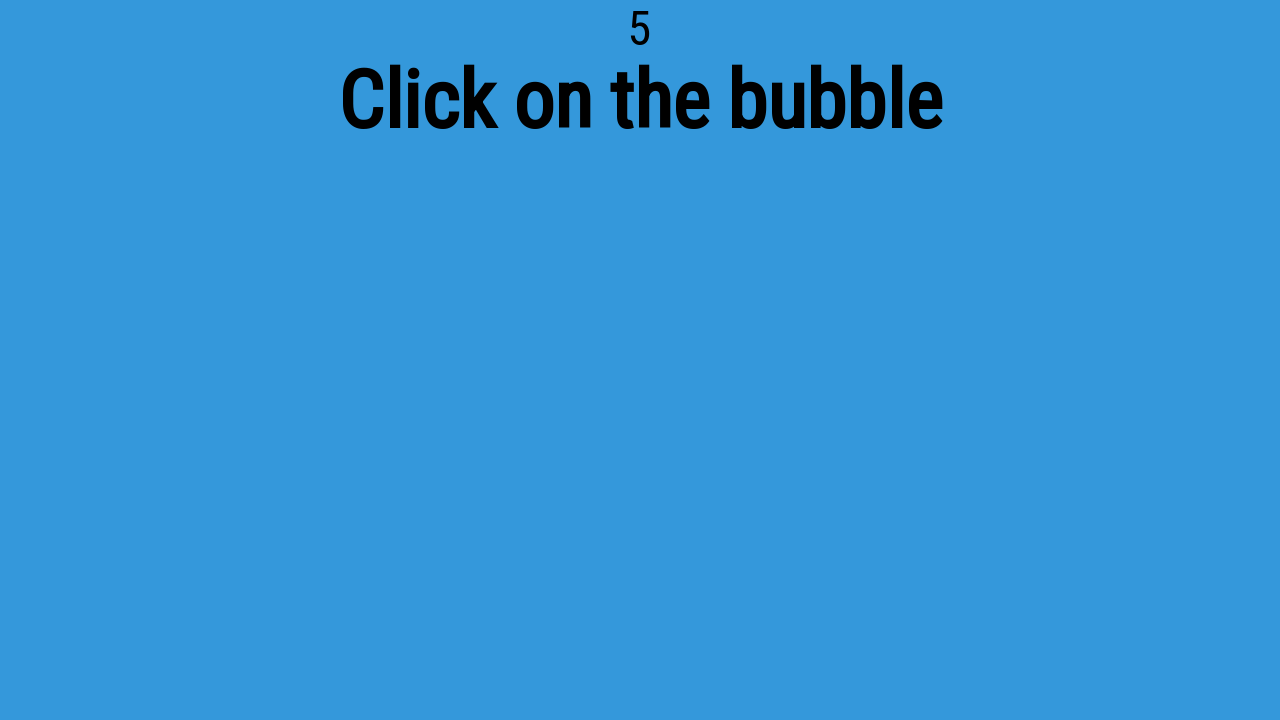

Retrieved score text: 5
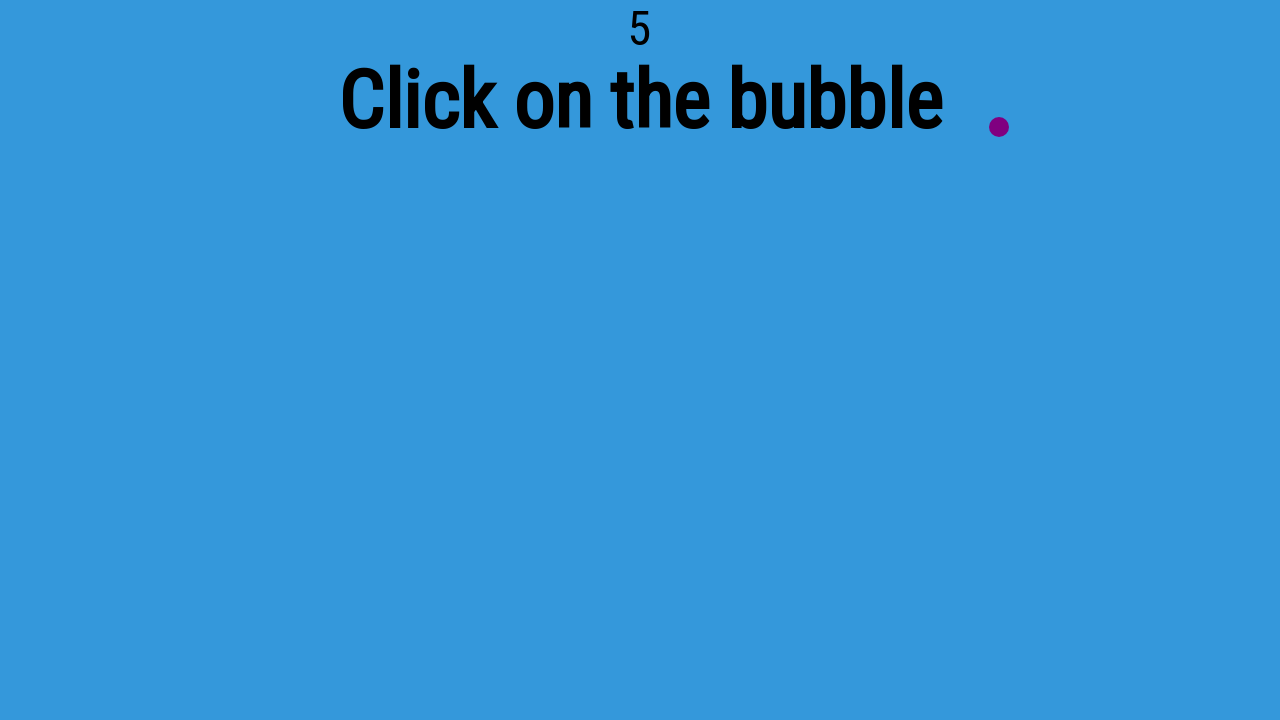

Verified score is correct: 5 == 5
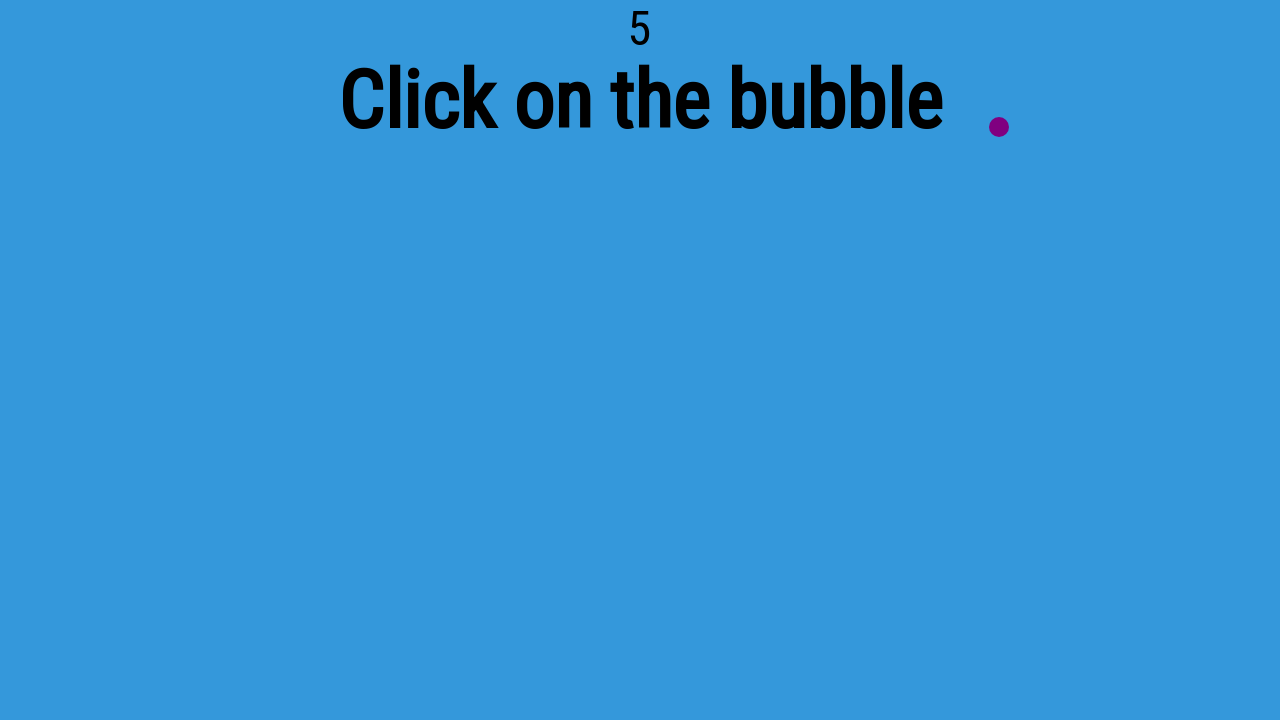

Bubble element appeared (iteration 6)
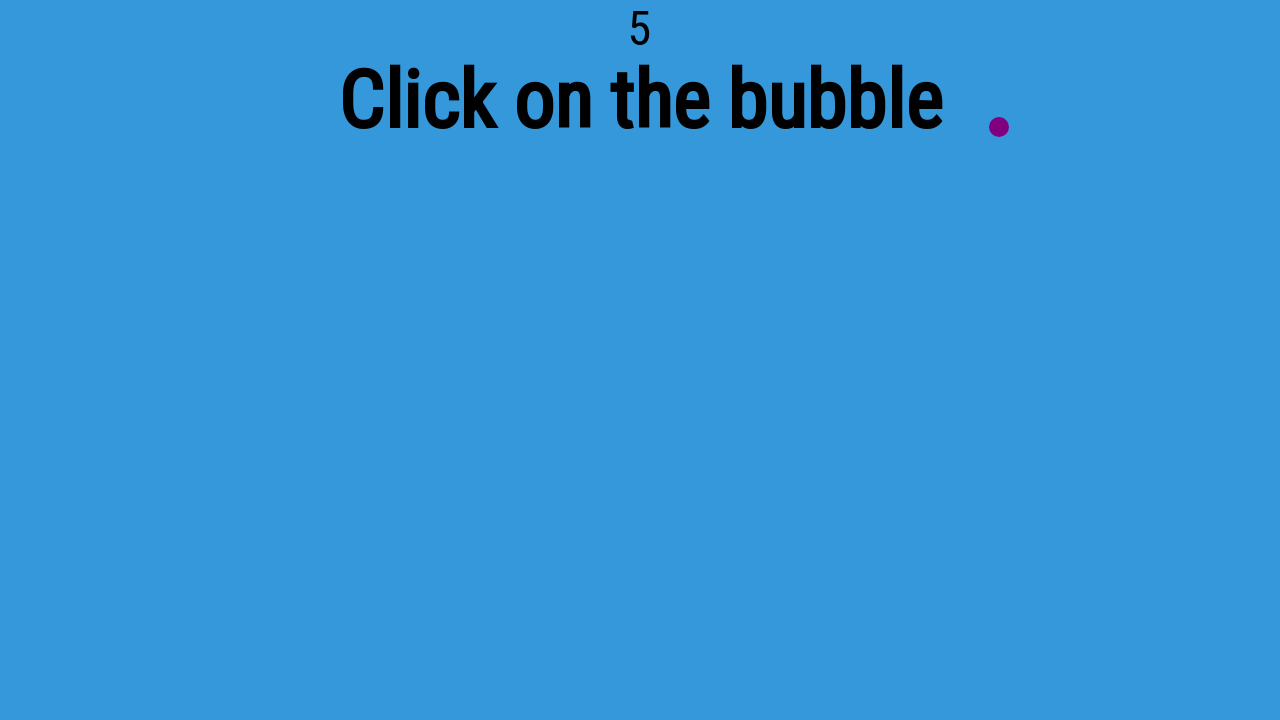

Clicked on bubble (click #6)
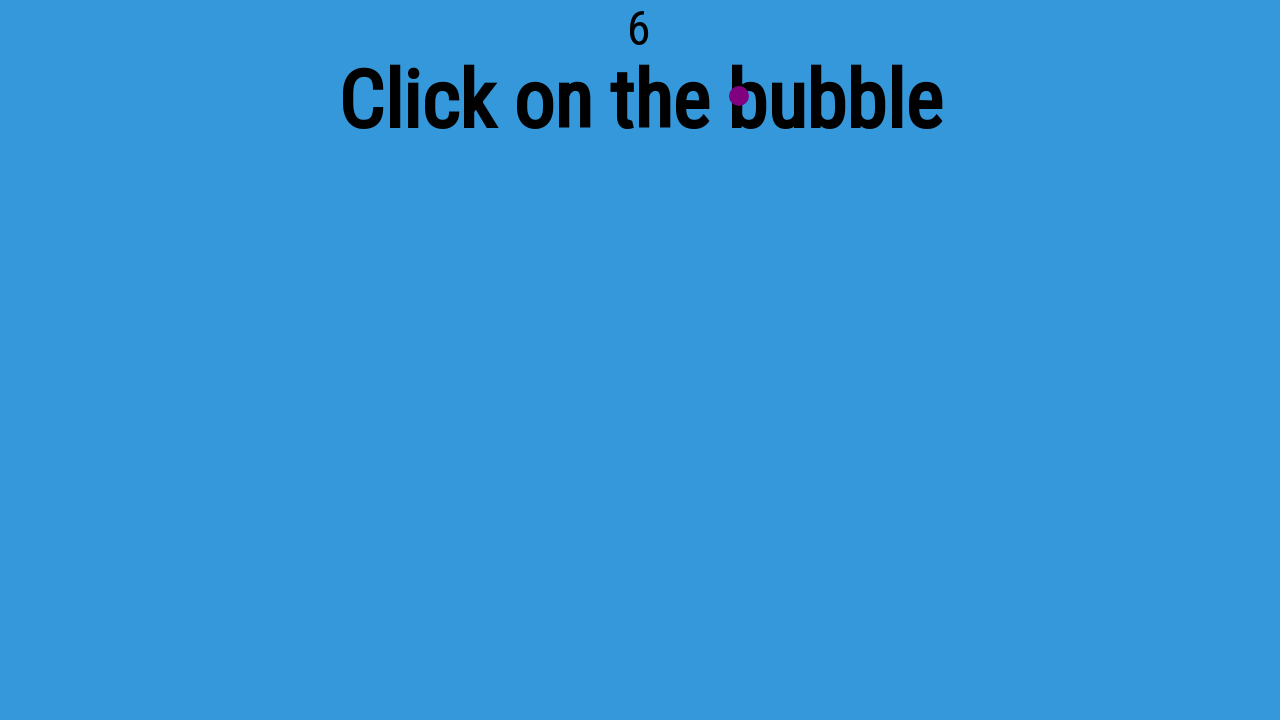

Retrieved score text: 6
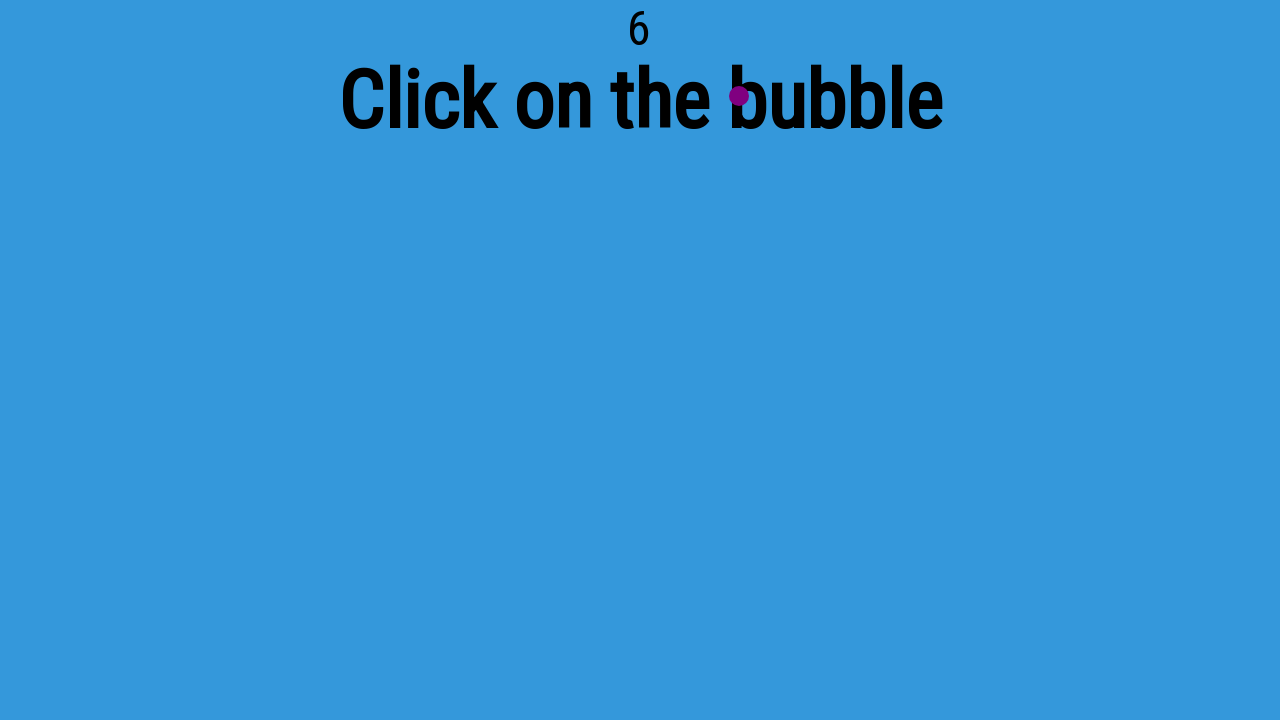

Verified score is correct: 6 == 6
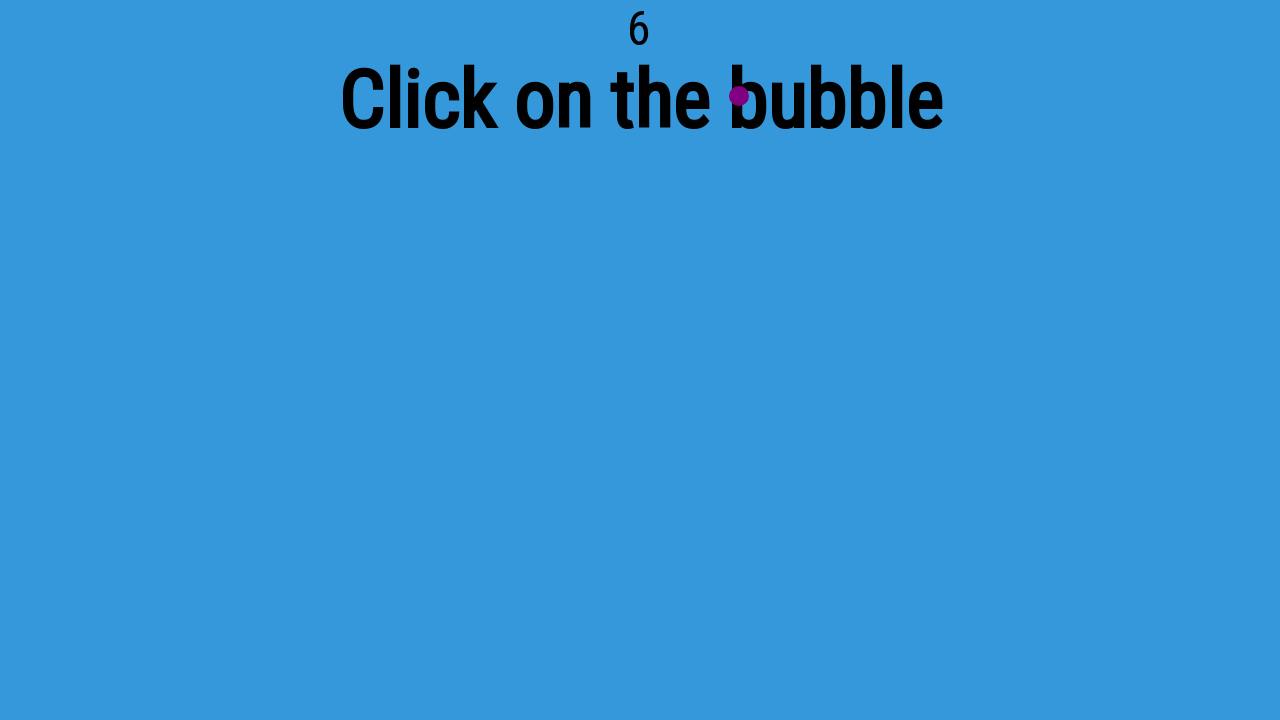

Bubble element appeared (iteration 7)
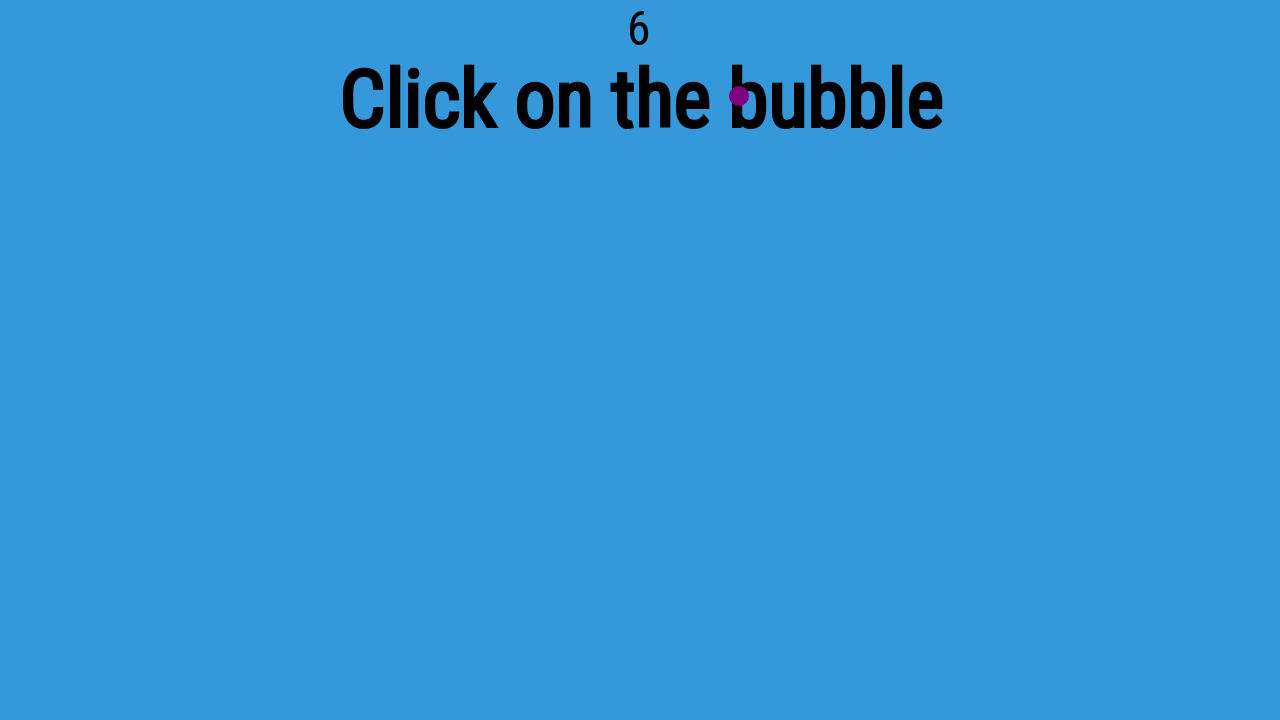

Clicked on bubble (click #7)
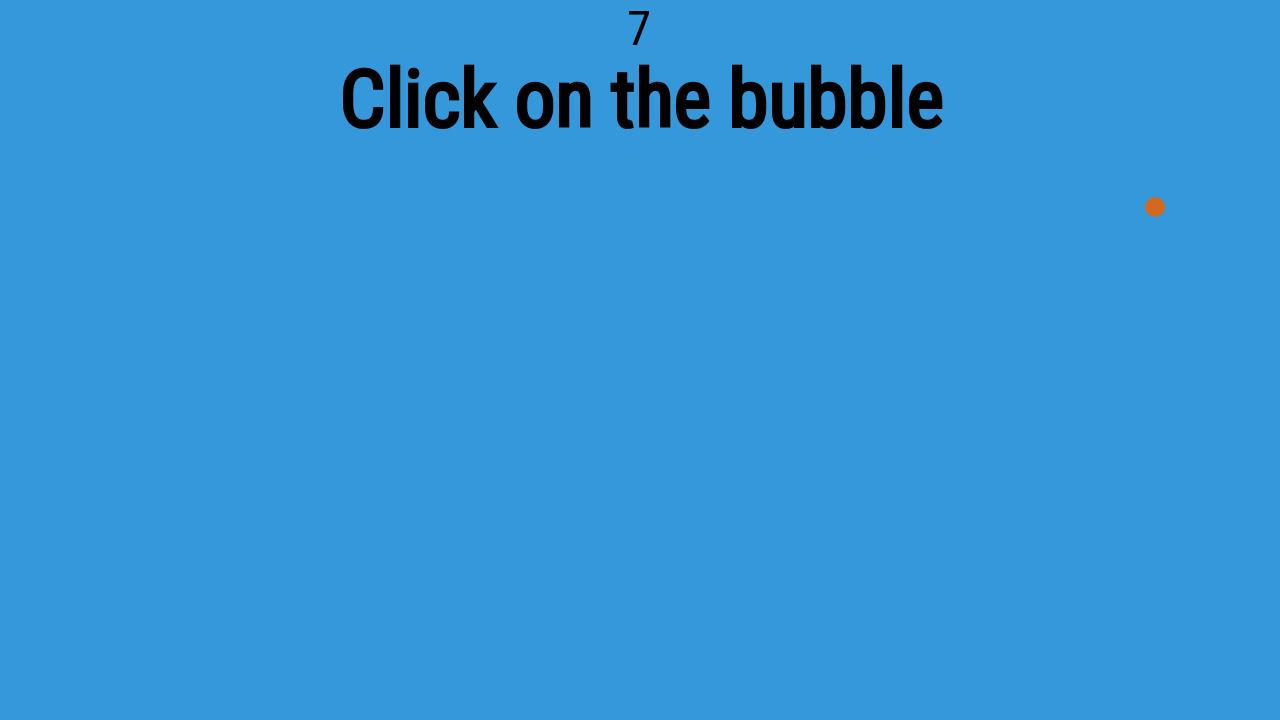

Retrieved score text: 7
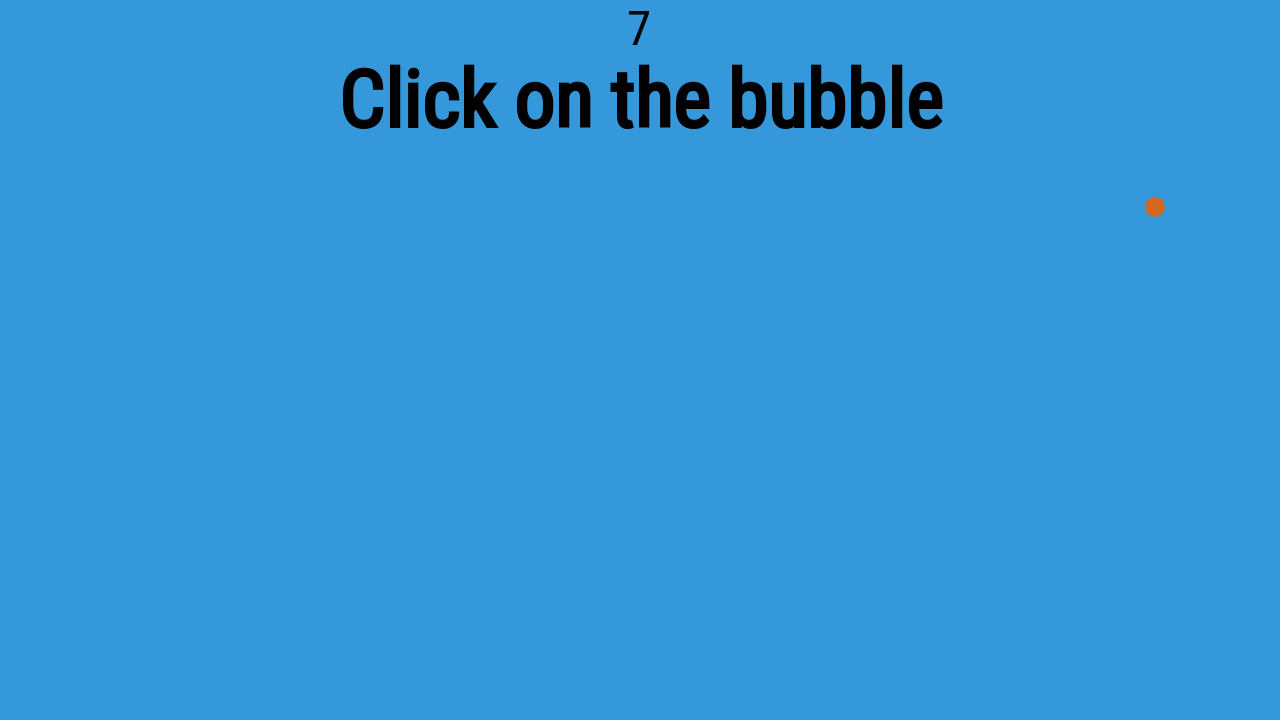

Verified score is correct: 7 == 7
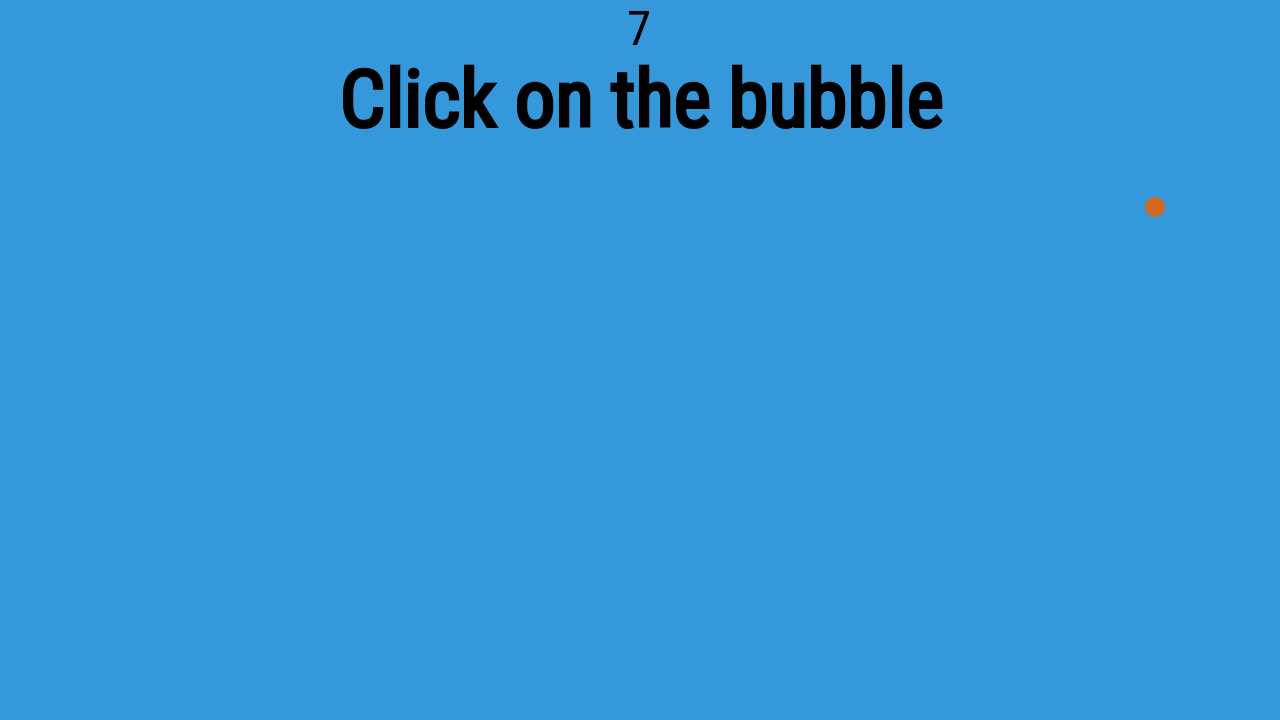

Bubble element appeared (iteration 8)
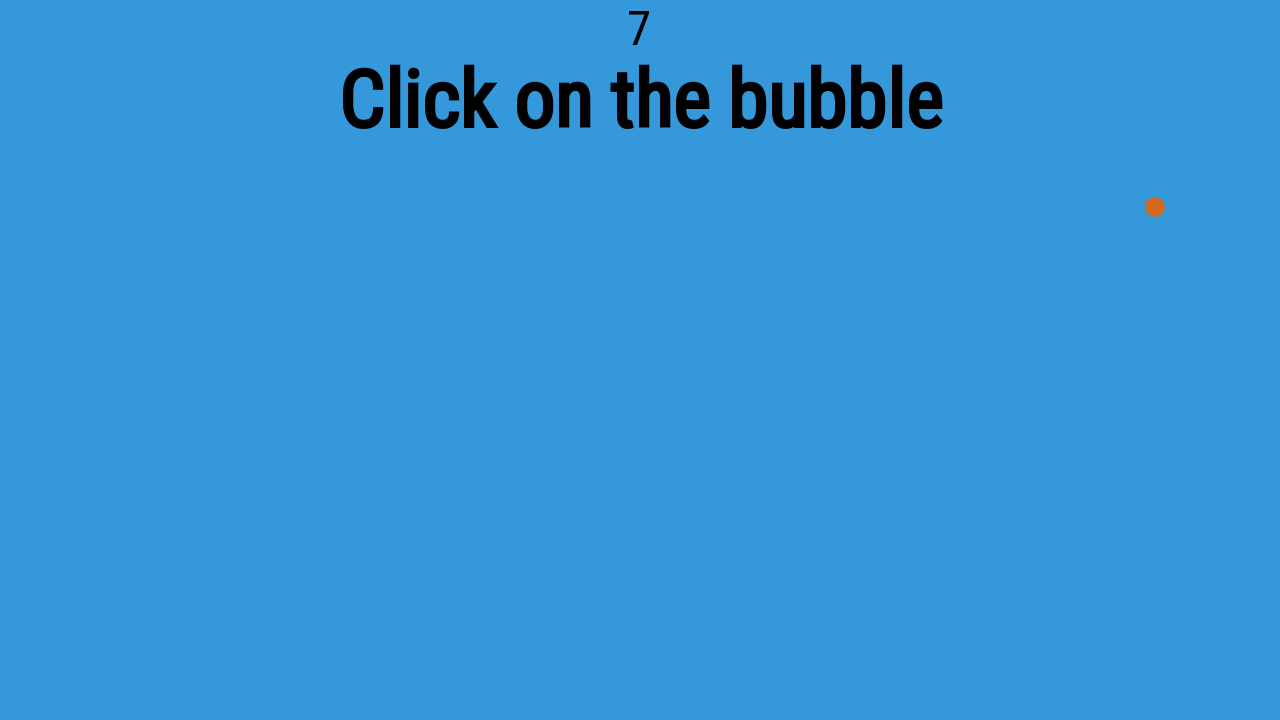

Clicked on bubble (click #8)
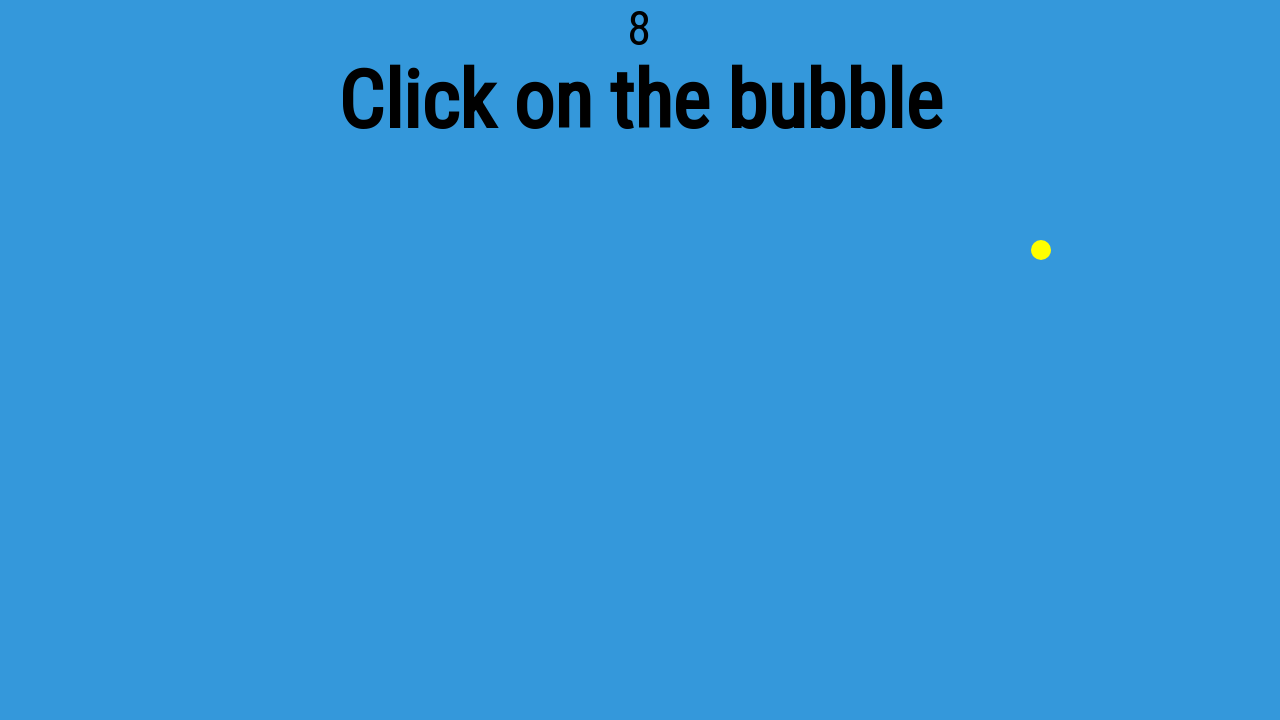

Retrieved score text: 8
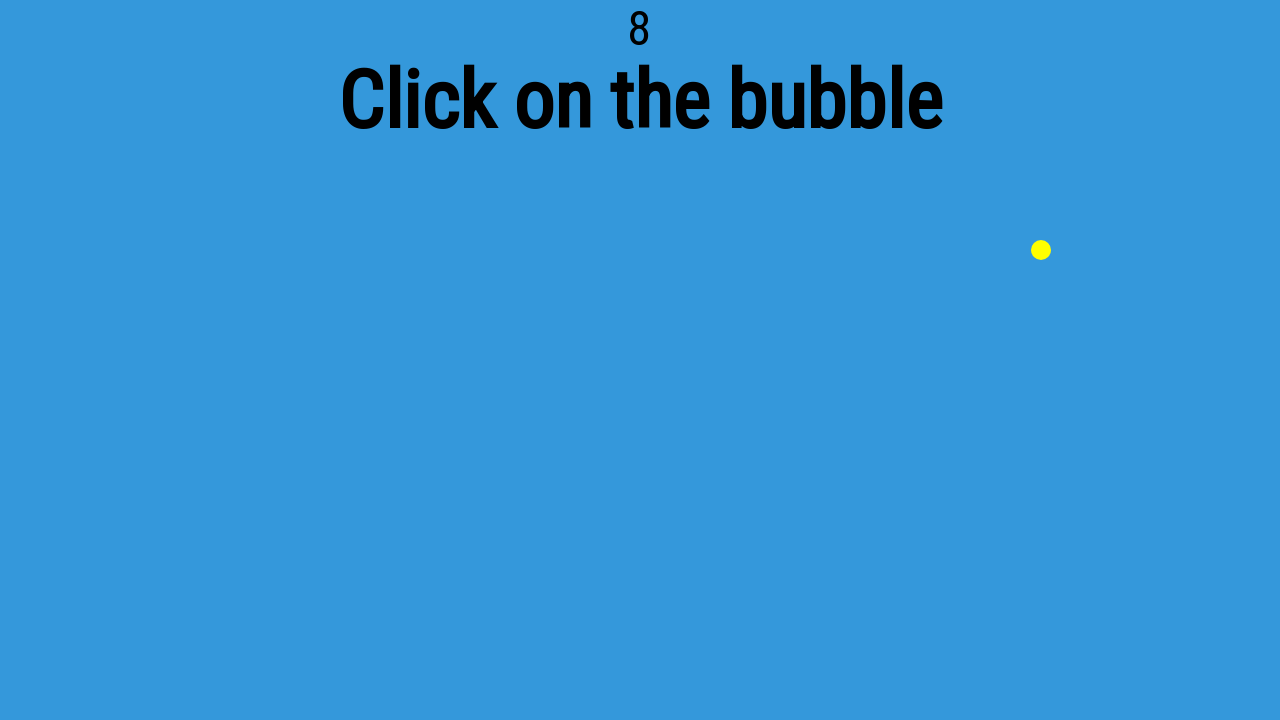

Verified score is correct: 8 == 8
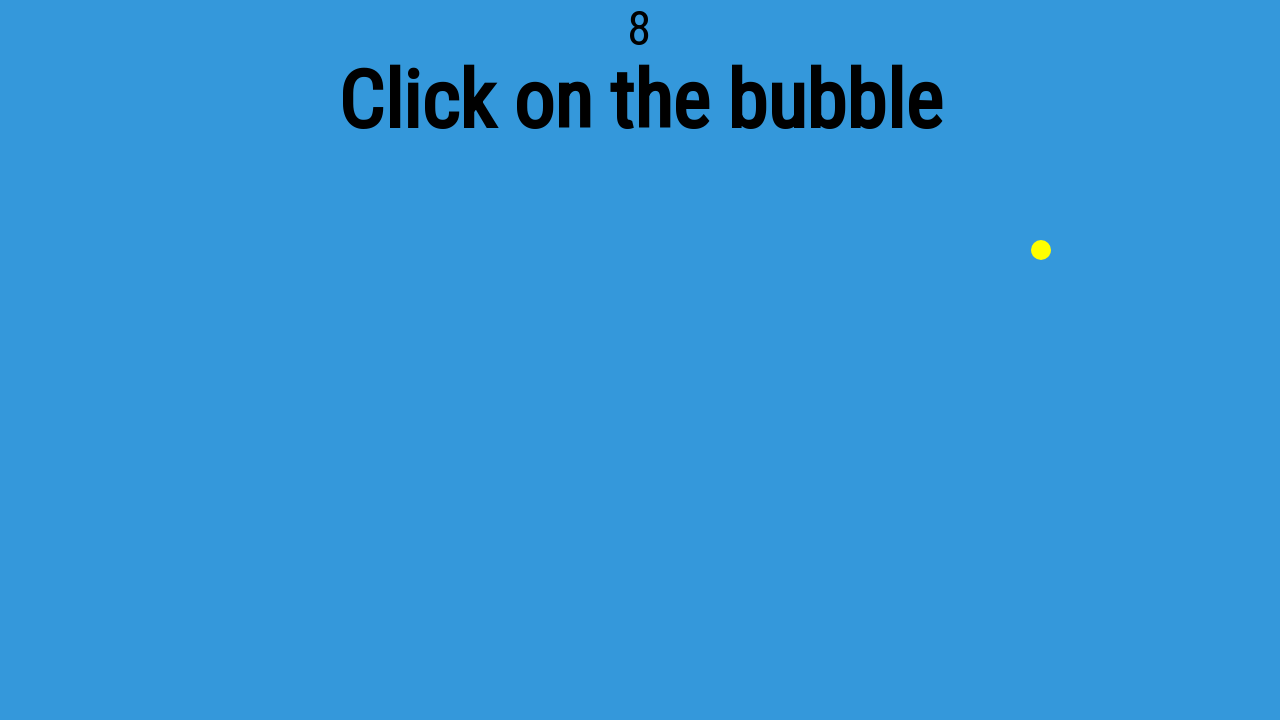

Bubble element appeared (iteration 9)
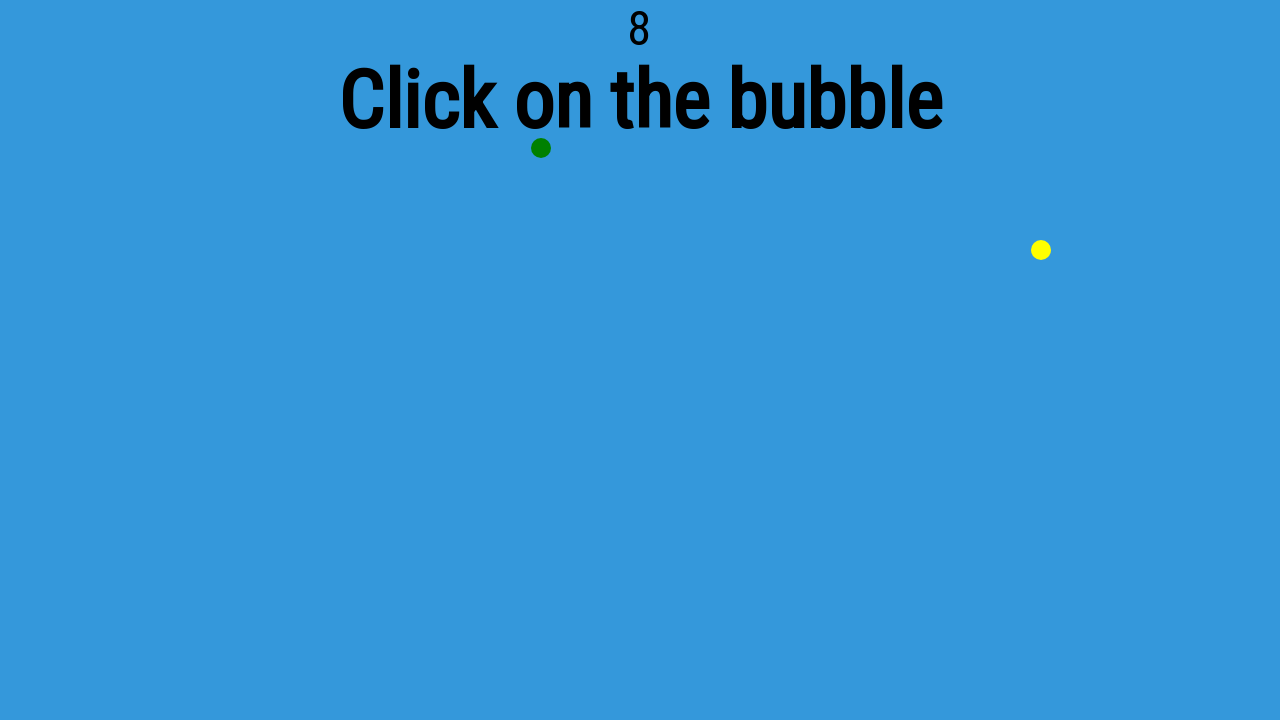

Clicked on bubble (click #9)
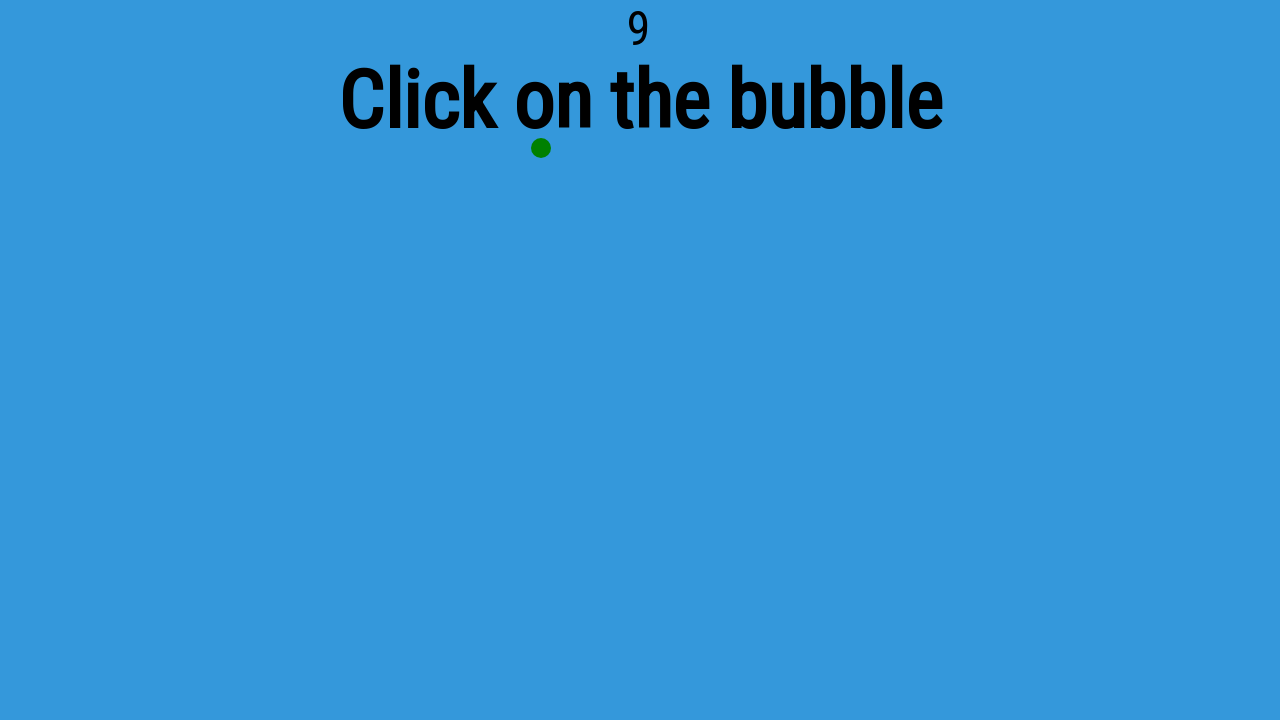

Retrieved score text: 9
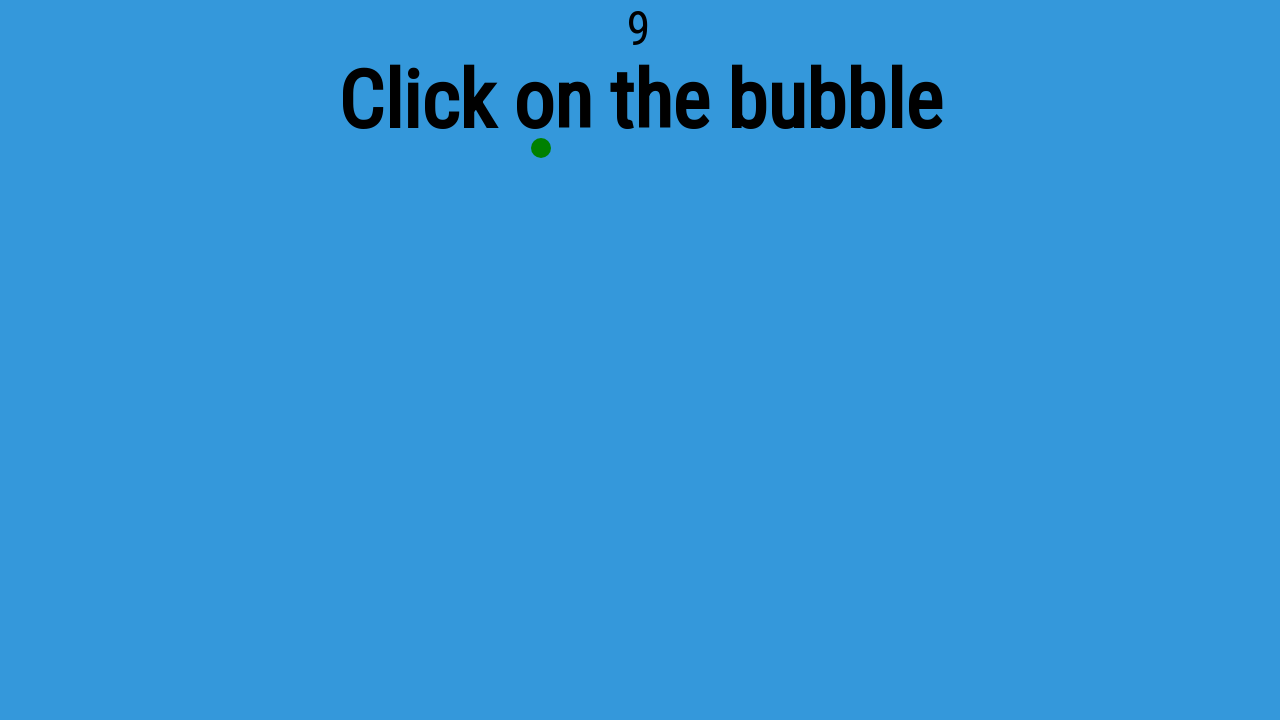

Verified score is correct: 9 == 9
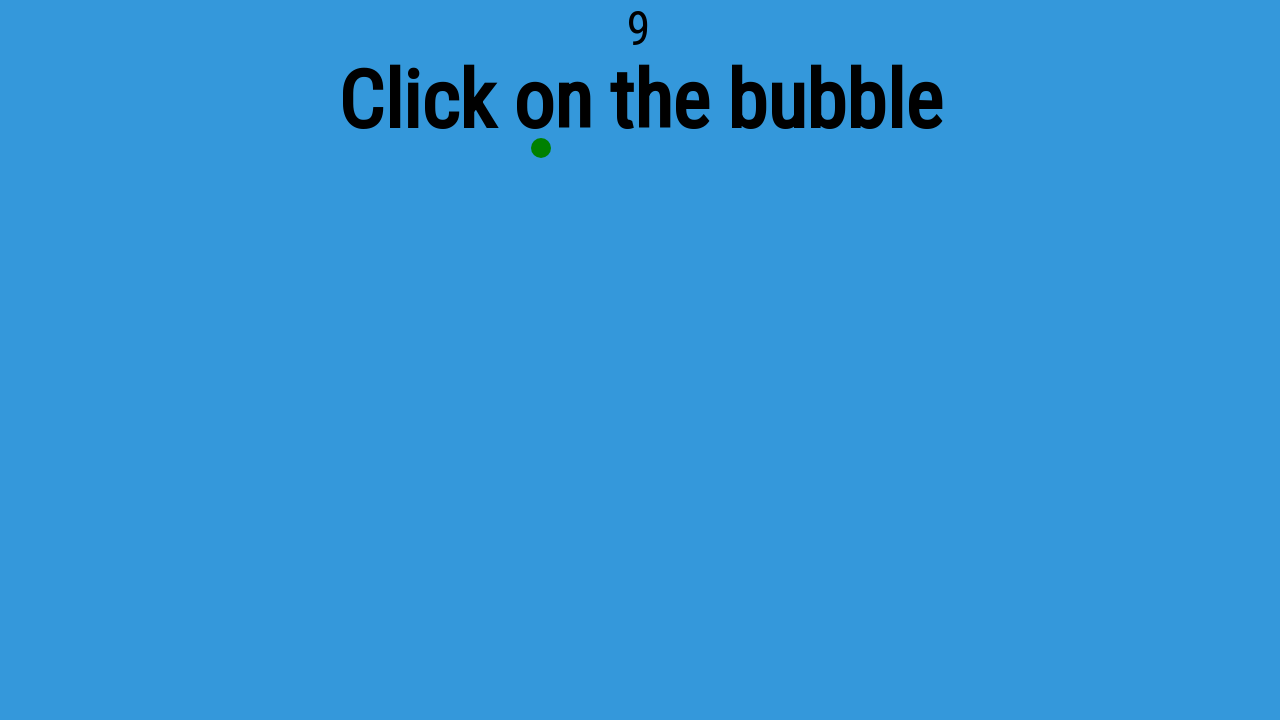

Bubble element appeared (iteration 10)
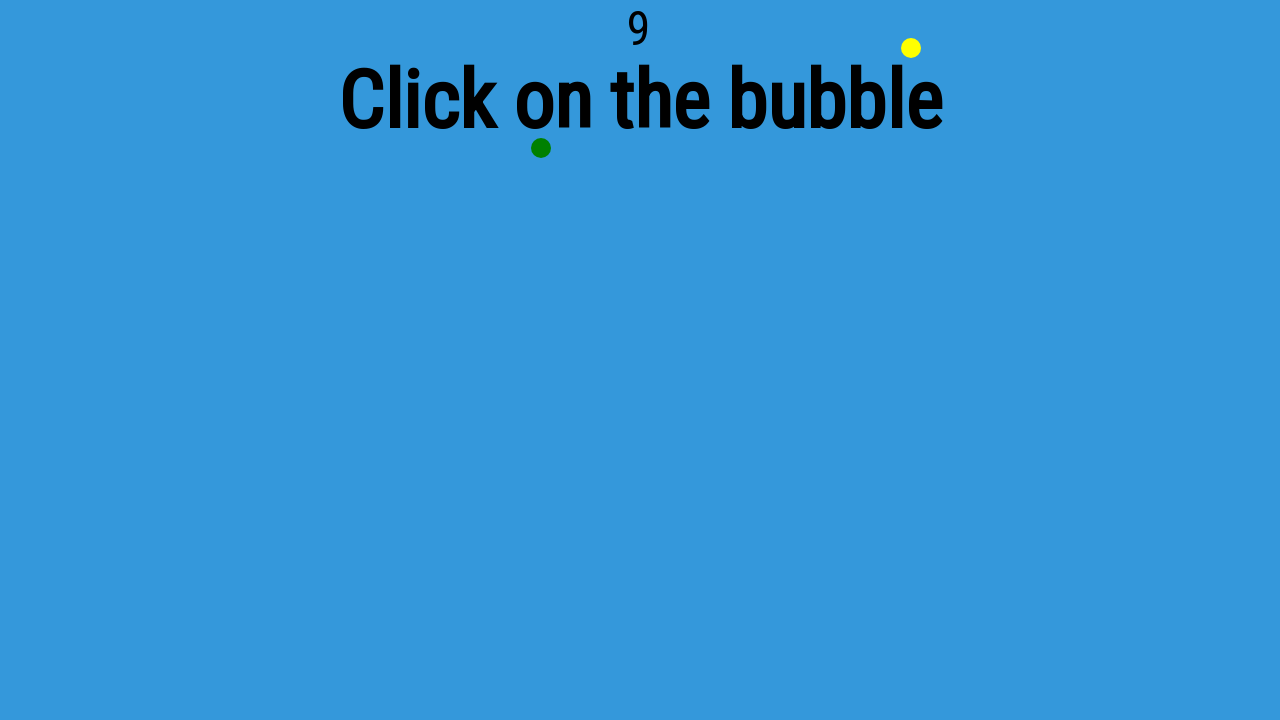

Clicked on bubble (click #10)
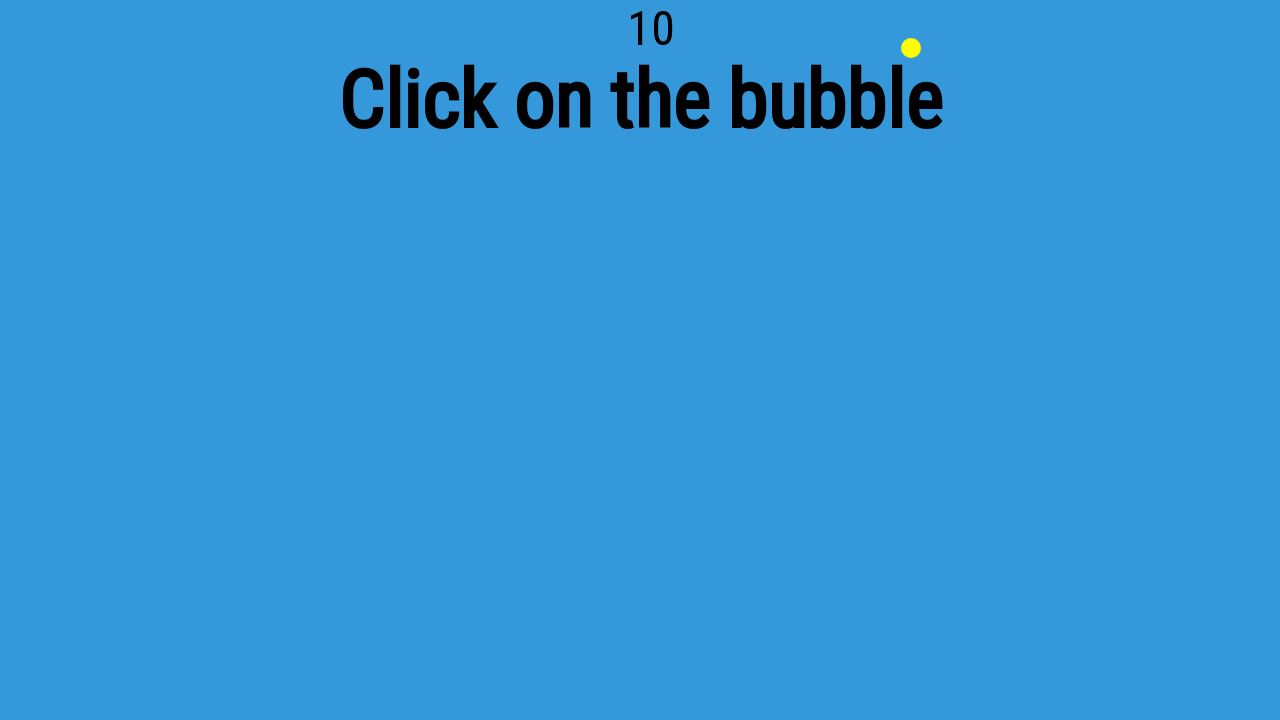

Retrieved score text: 10
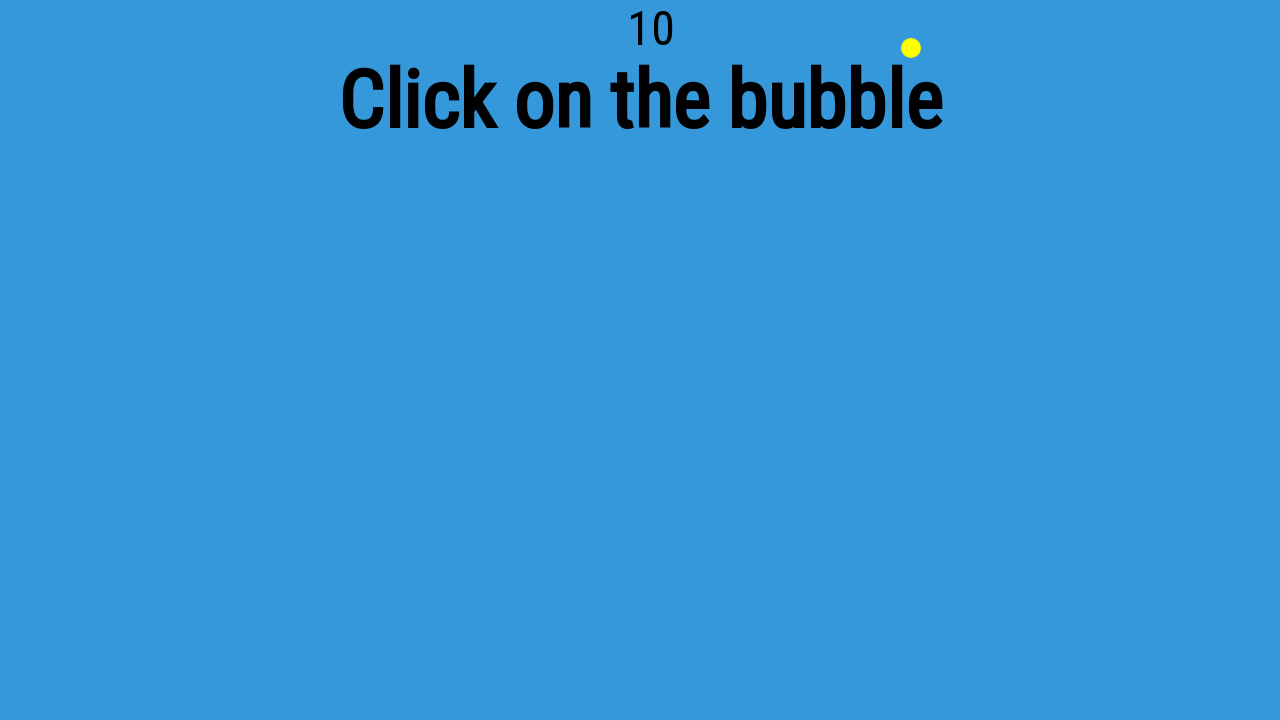

Verified score is correct: 10 == 10
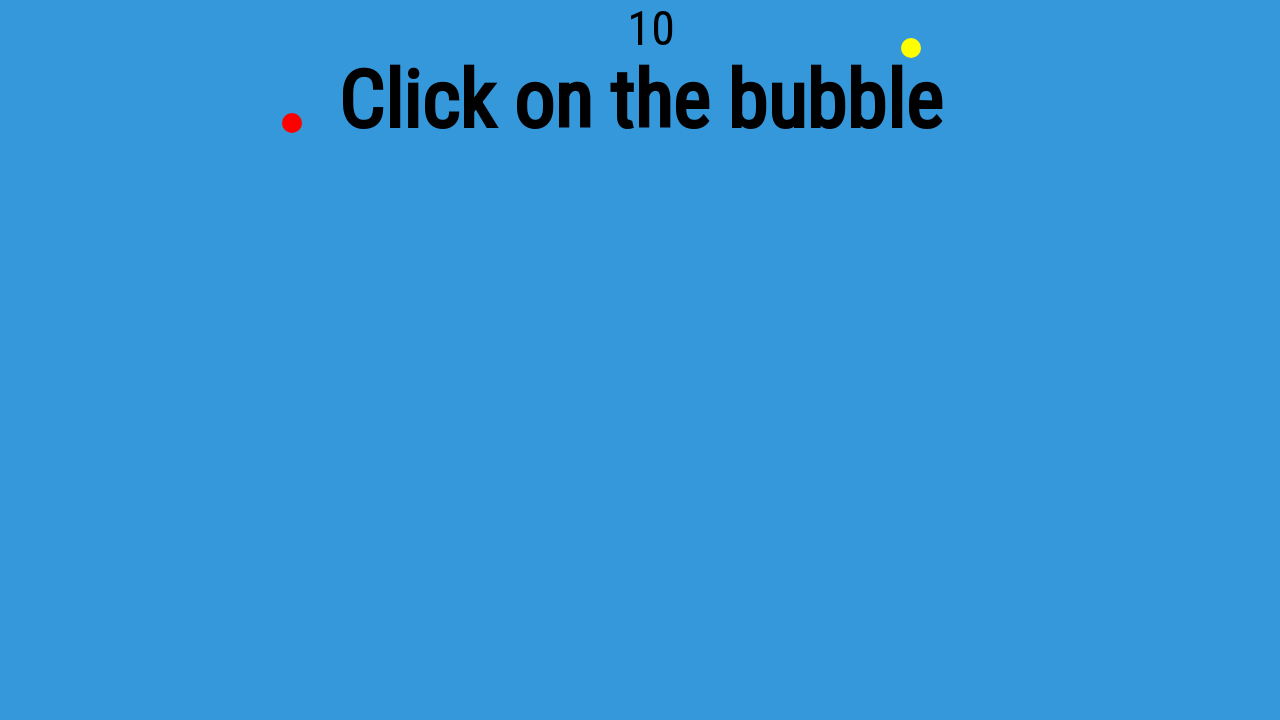

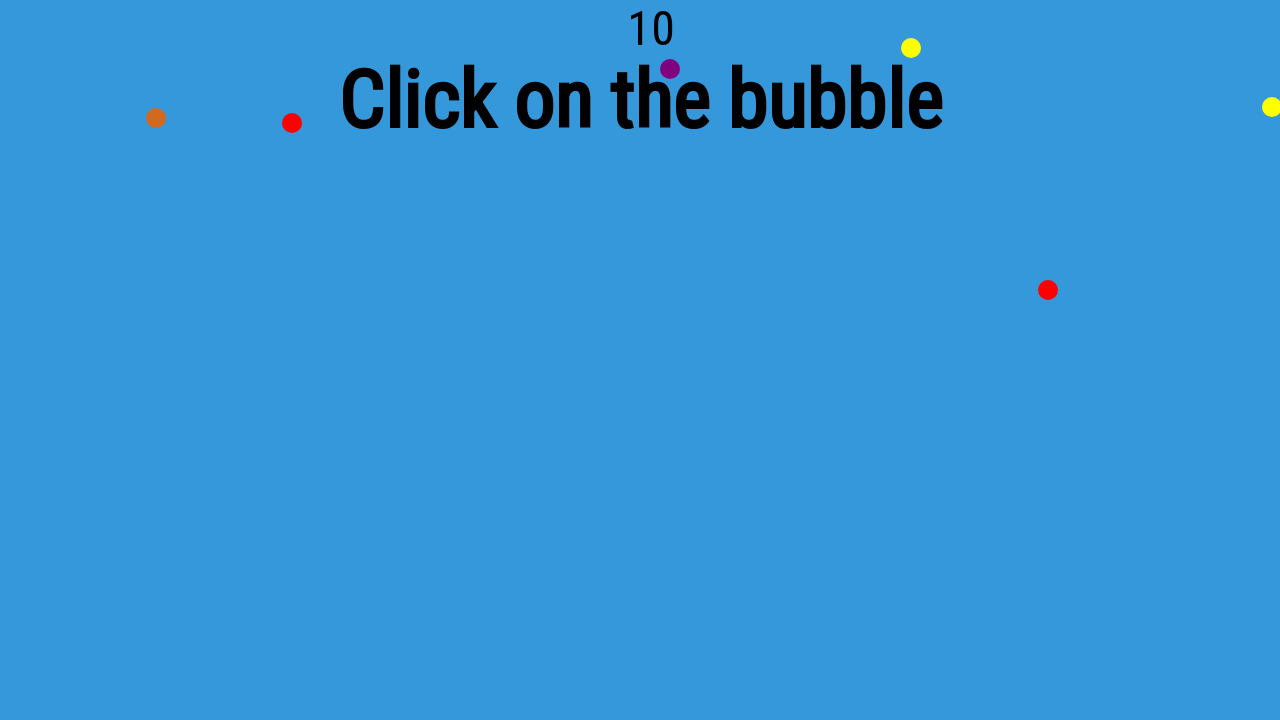